Automates a multiplication tables speed test by clicking the start button, reading math equations, calculating answers, and submitting them repeatedly

Starting URL: https://www.timestables.com/100-seconds/

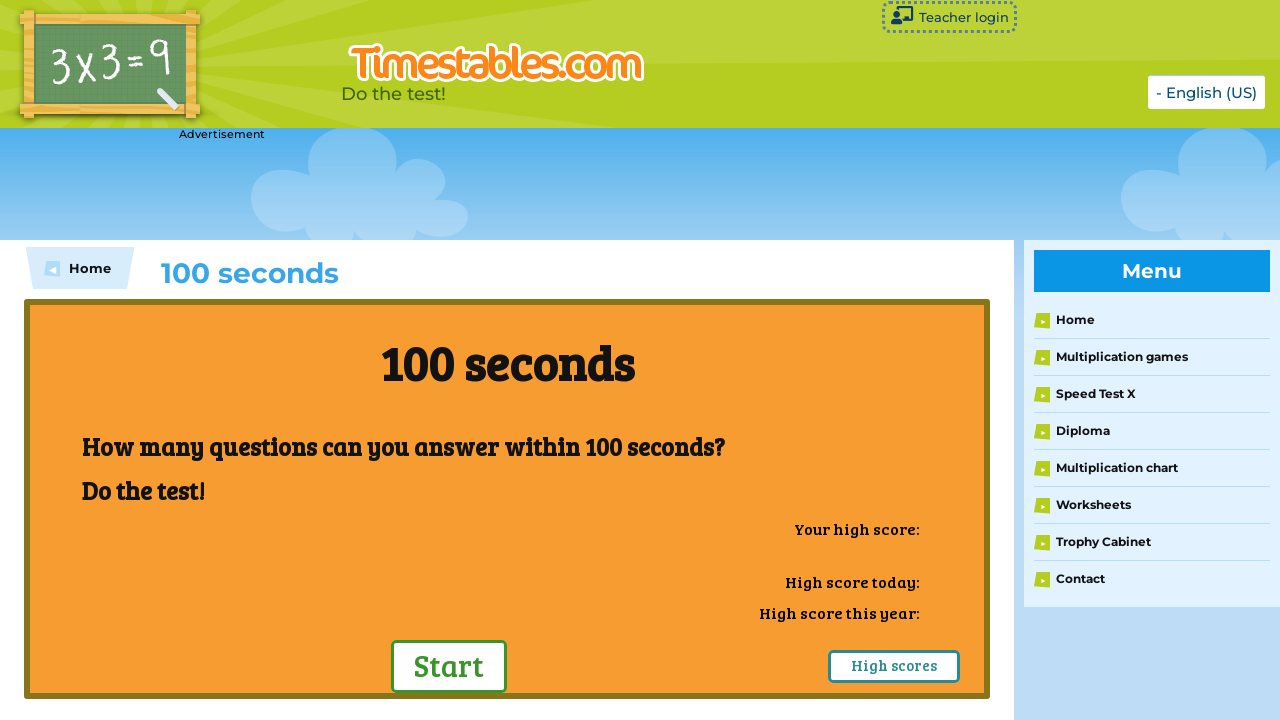

Clicked the start button to begin the multiplication tables speed test at (449, 665) on xpath=/html/body/div[3]/div/div/div[2]/div/div[1]/div[2]/div[1]/a
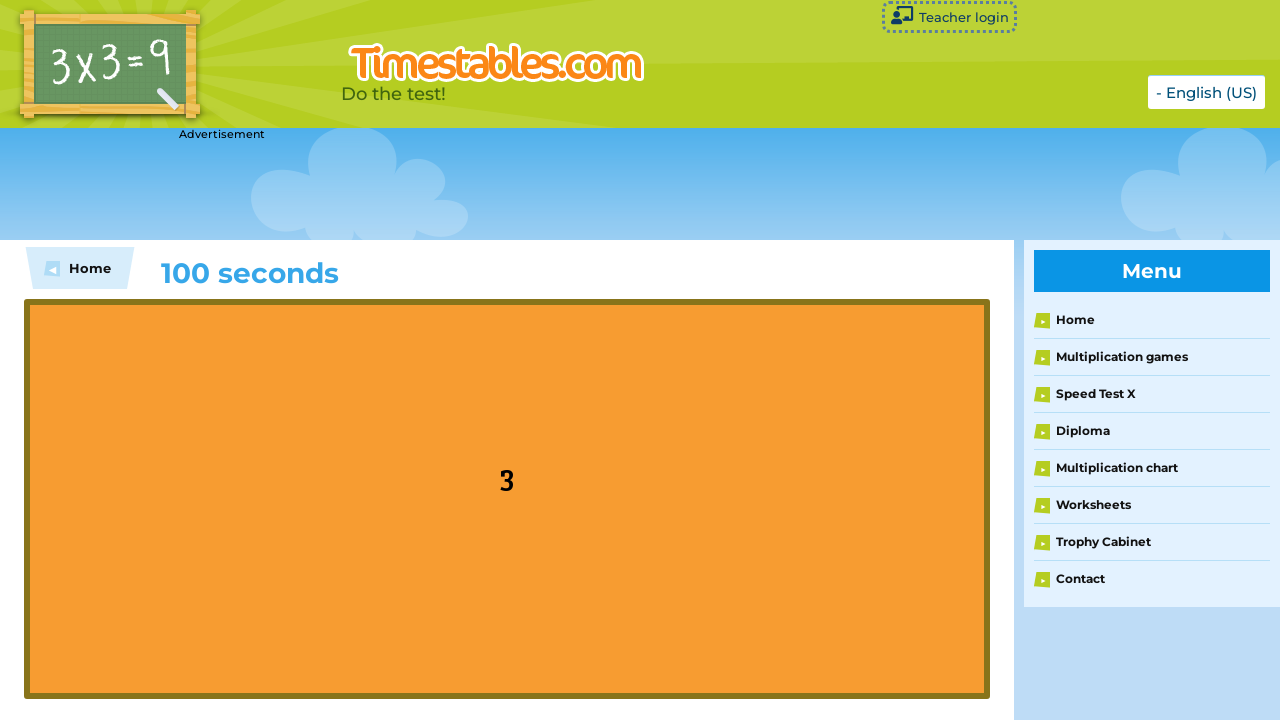

Waited 3 seconds for the game to load
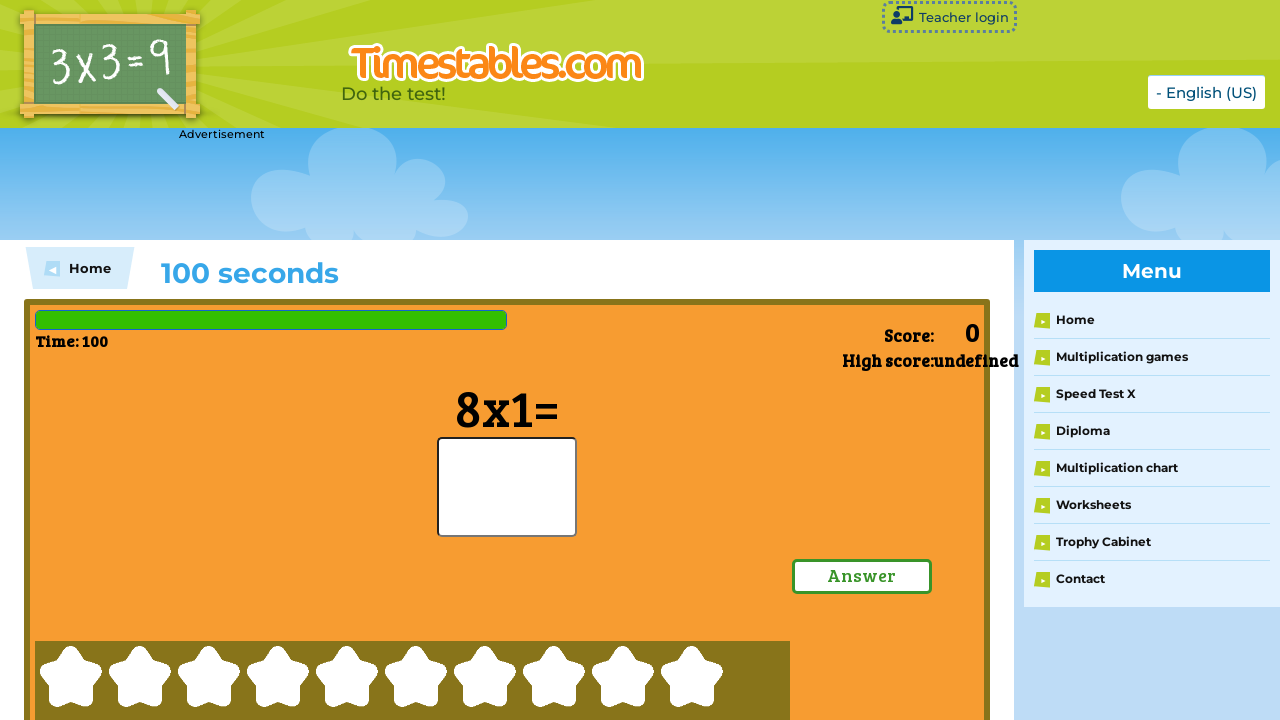

Retrieved equation text: 8x1=
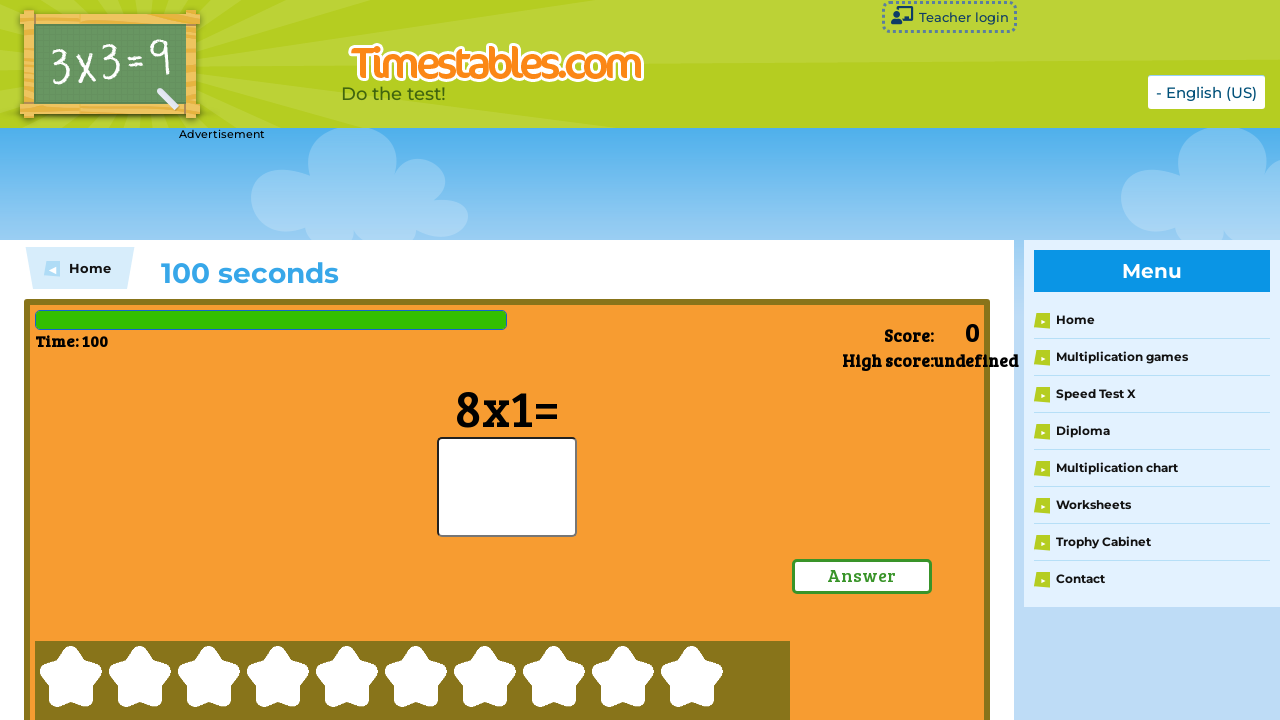

Parsed equation: 8*1
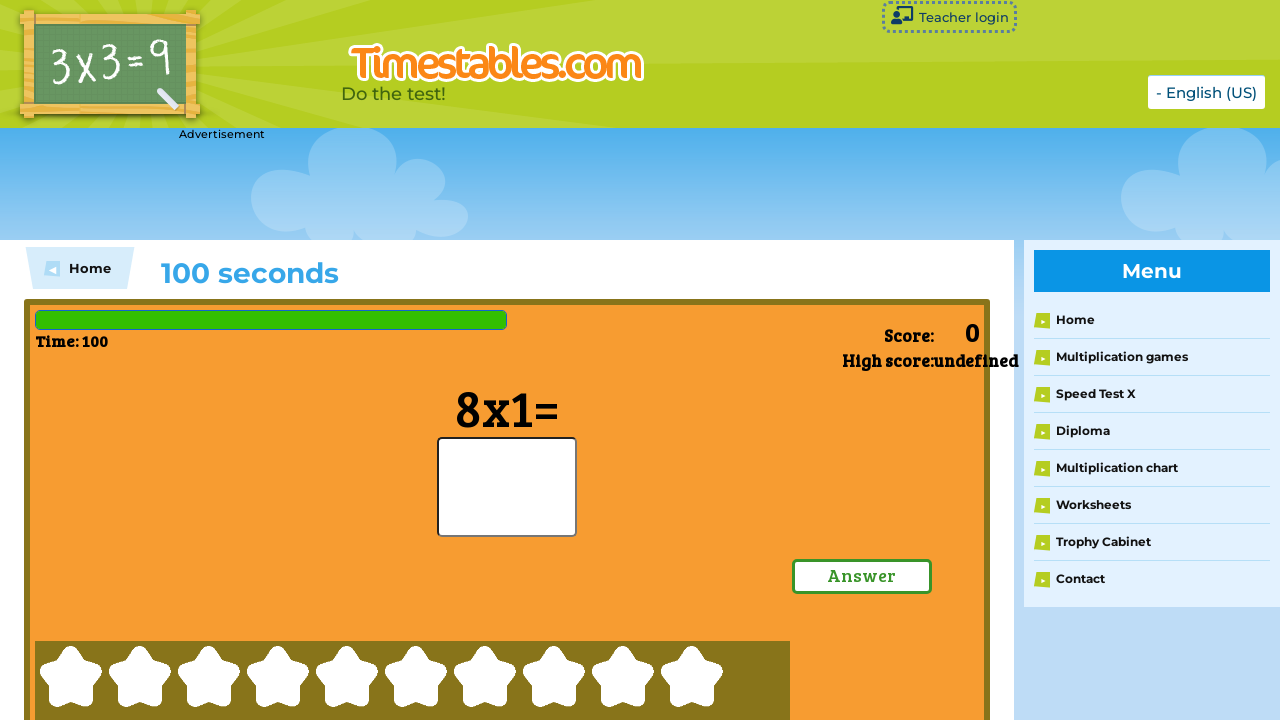

Calculated answer: 8
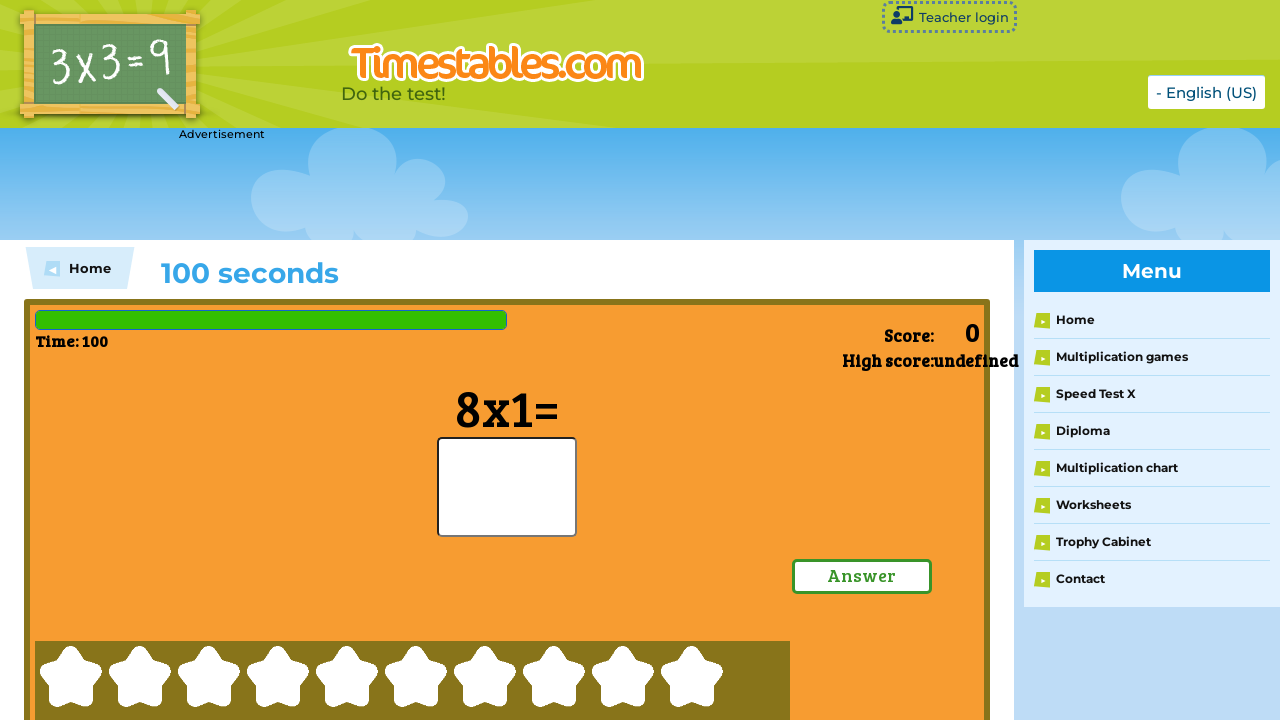

Typed answer '8' using keyboard
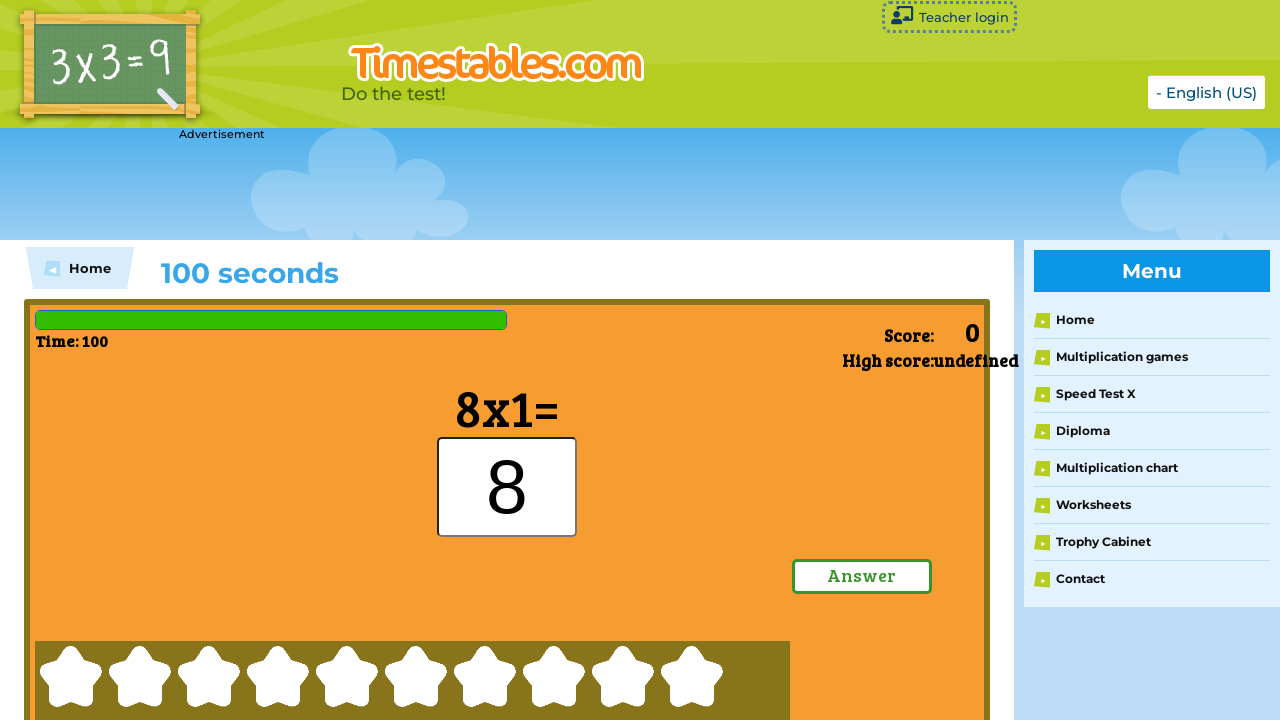

Clicked the submit button to submit the answer at (862, 576) on xpath=/html/body/div[3]/div/div/div[2]/div/div[3]/div[7]/a
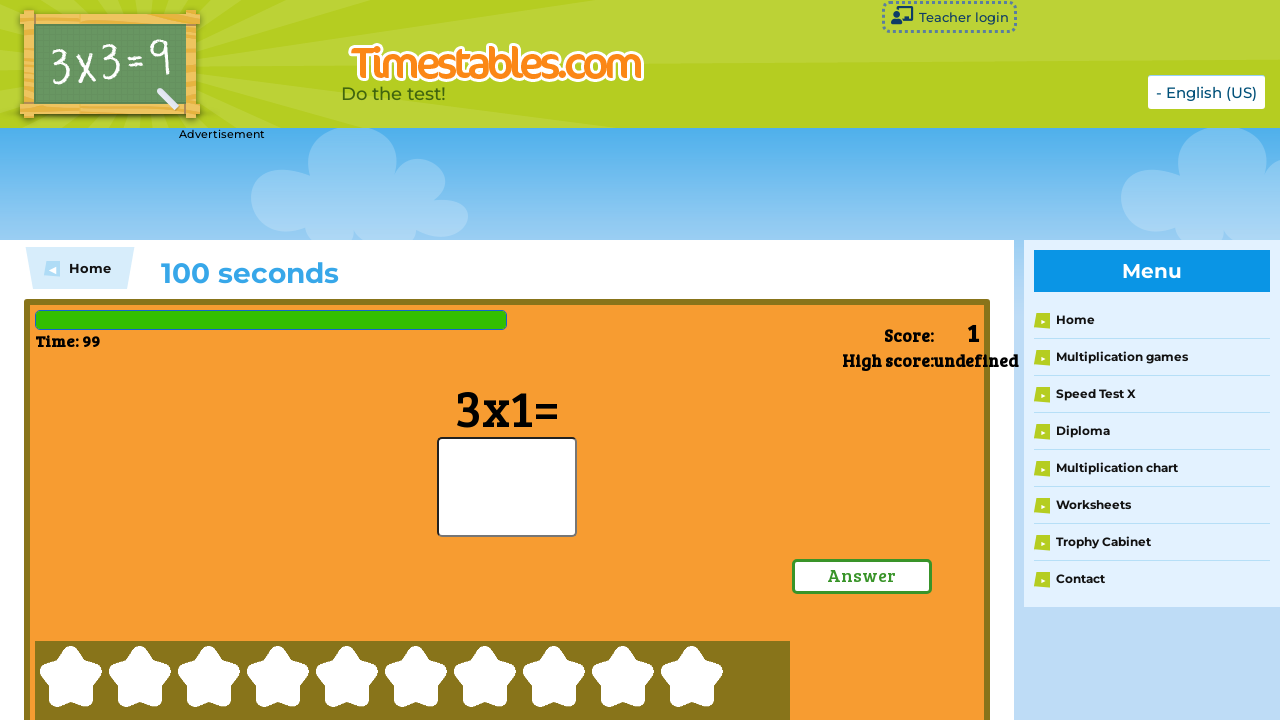

Waited 500ms before answering the next equation
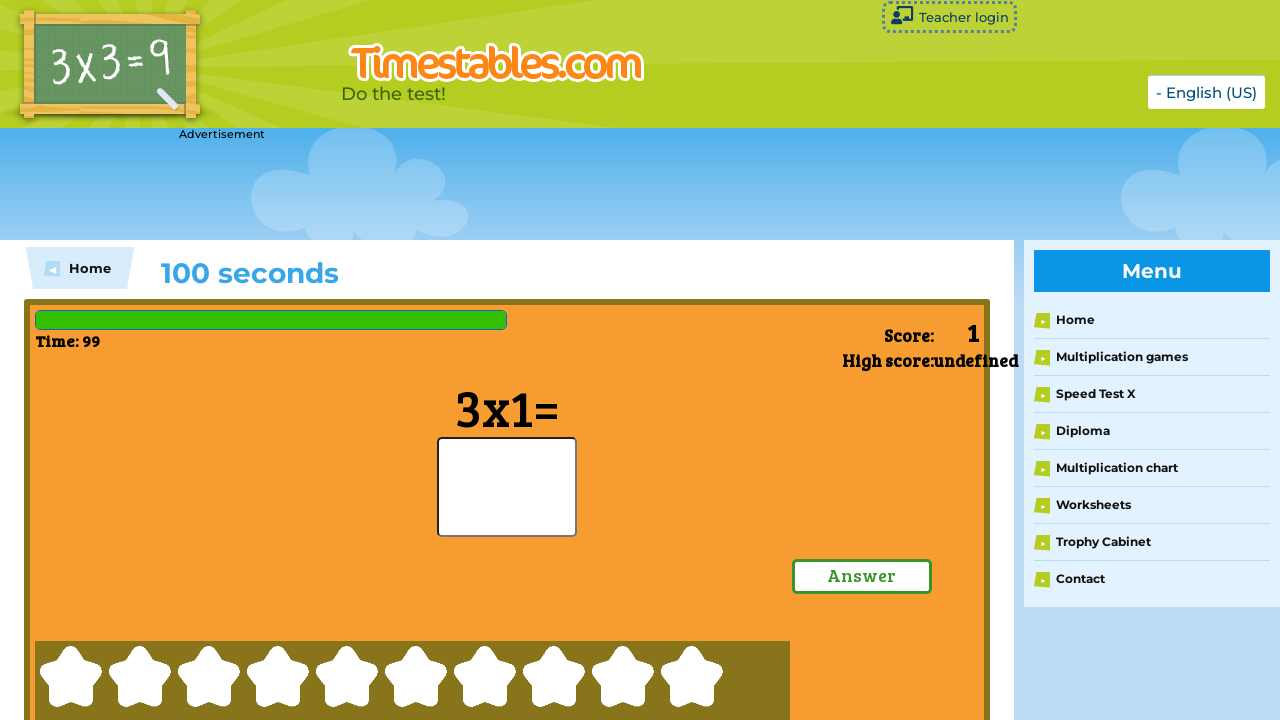

Retrieved equation text: 3x1=
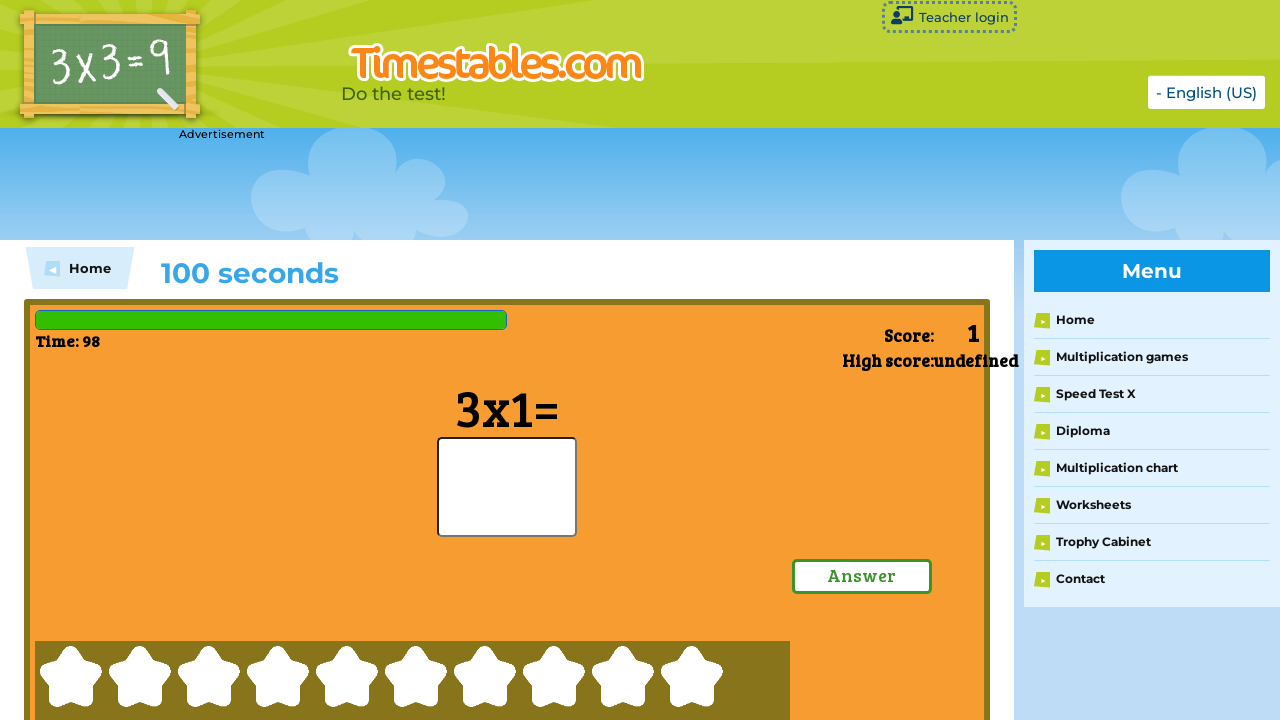

Parsed equation: 3*1
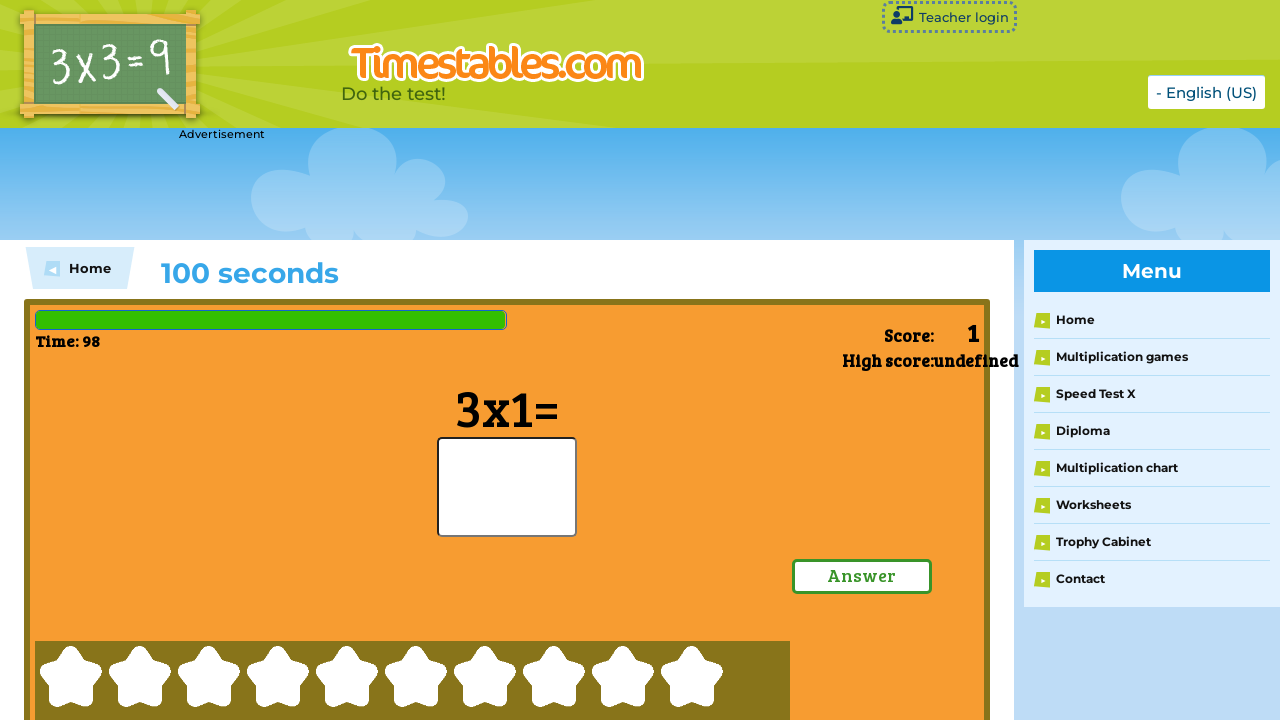

Calculated answer: 3
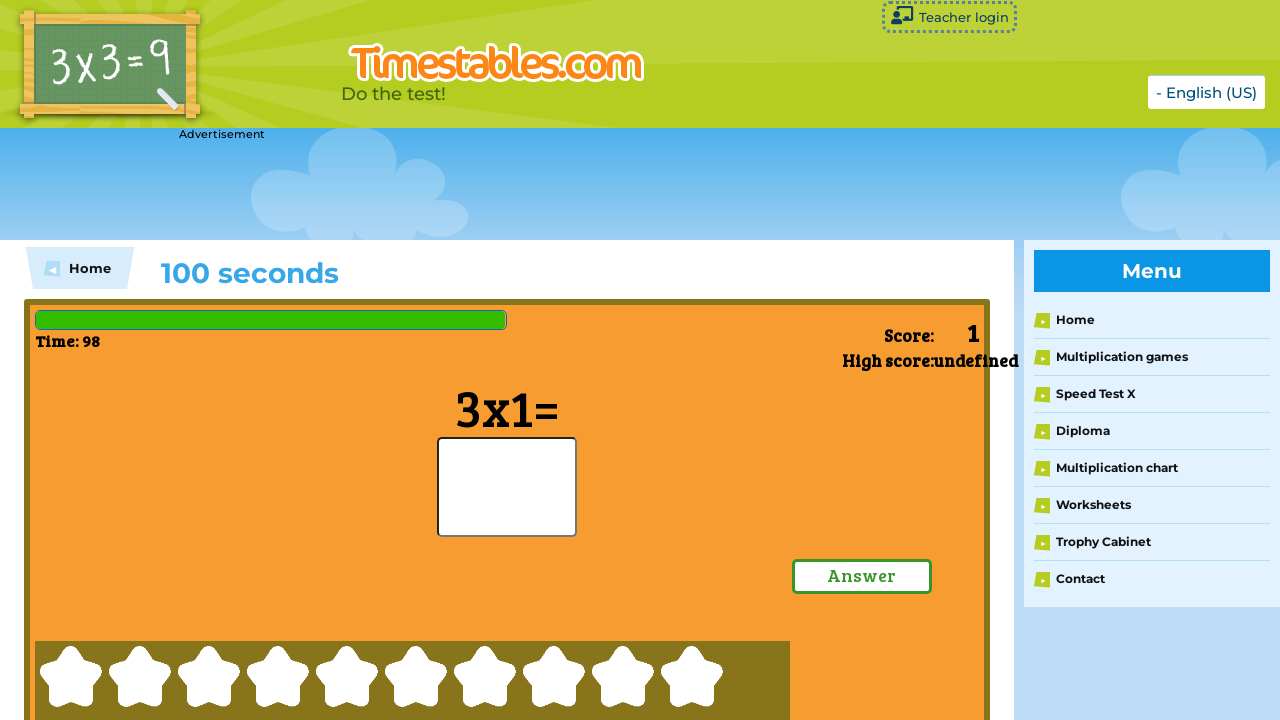

Typed answer '3' using keyboard
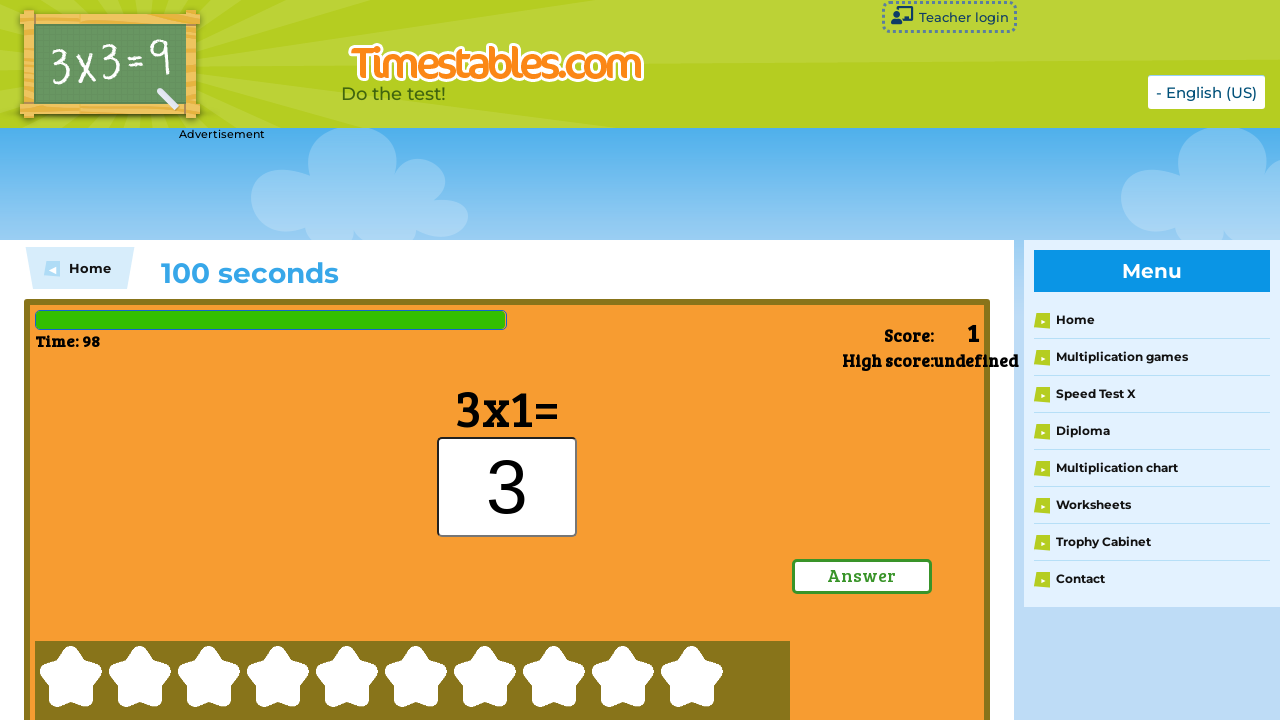

Clicked the submit button to submit the answer at (862, 576) on xpath=/html/body/div[3]/div/div/div[2]/div/div[3]/div[7]/a
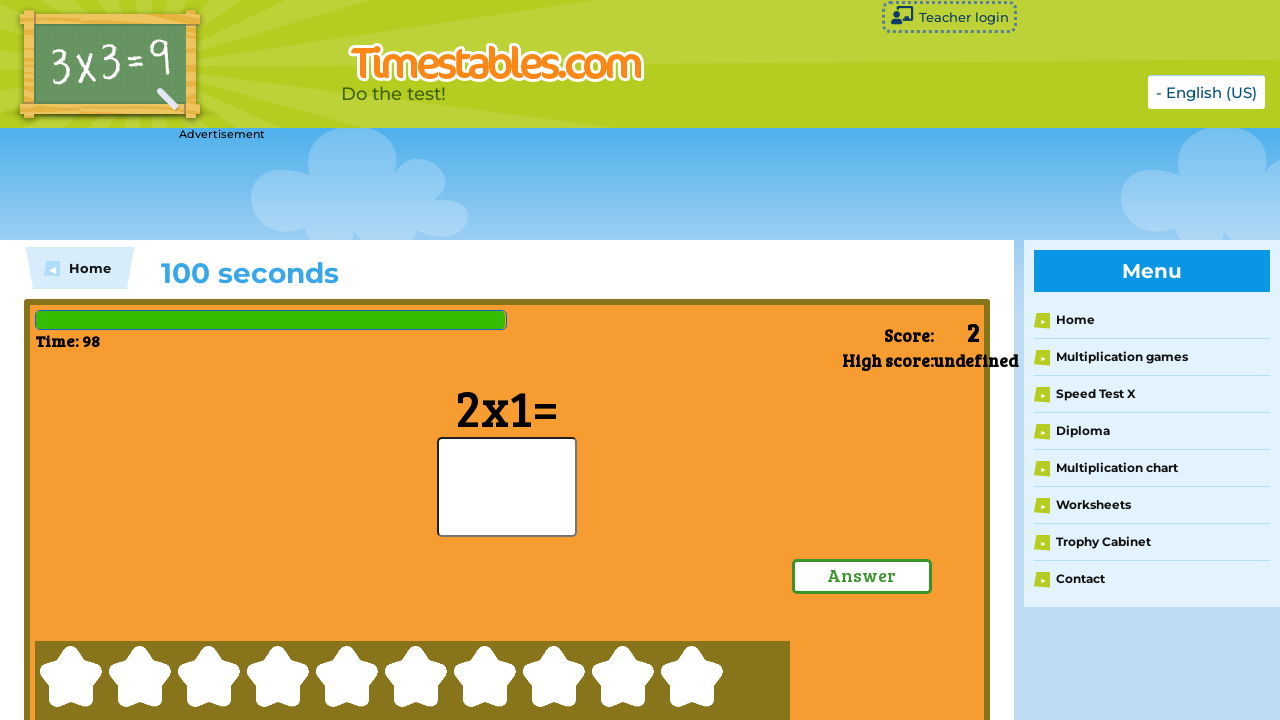

Waited 500ms before answering the next equation
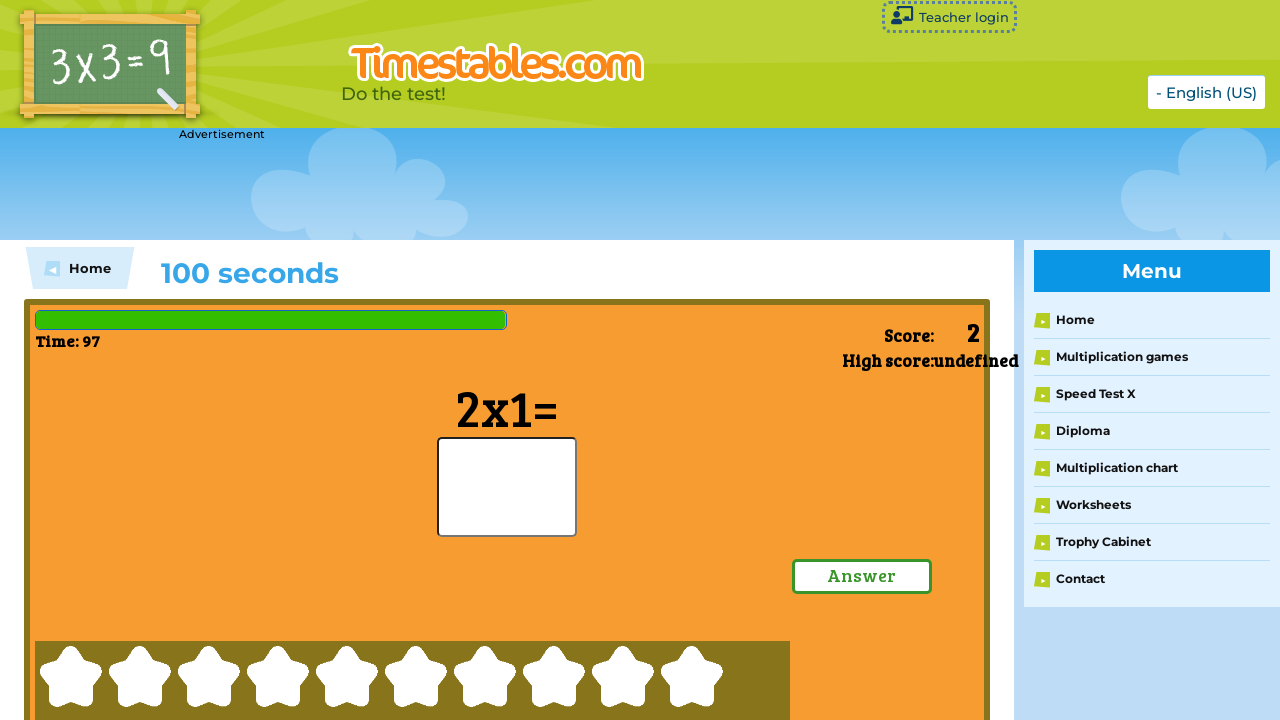

Retrieved equation text: 2x1=
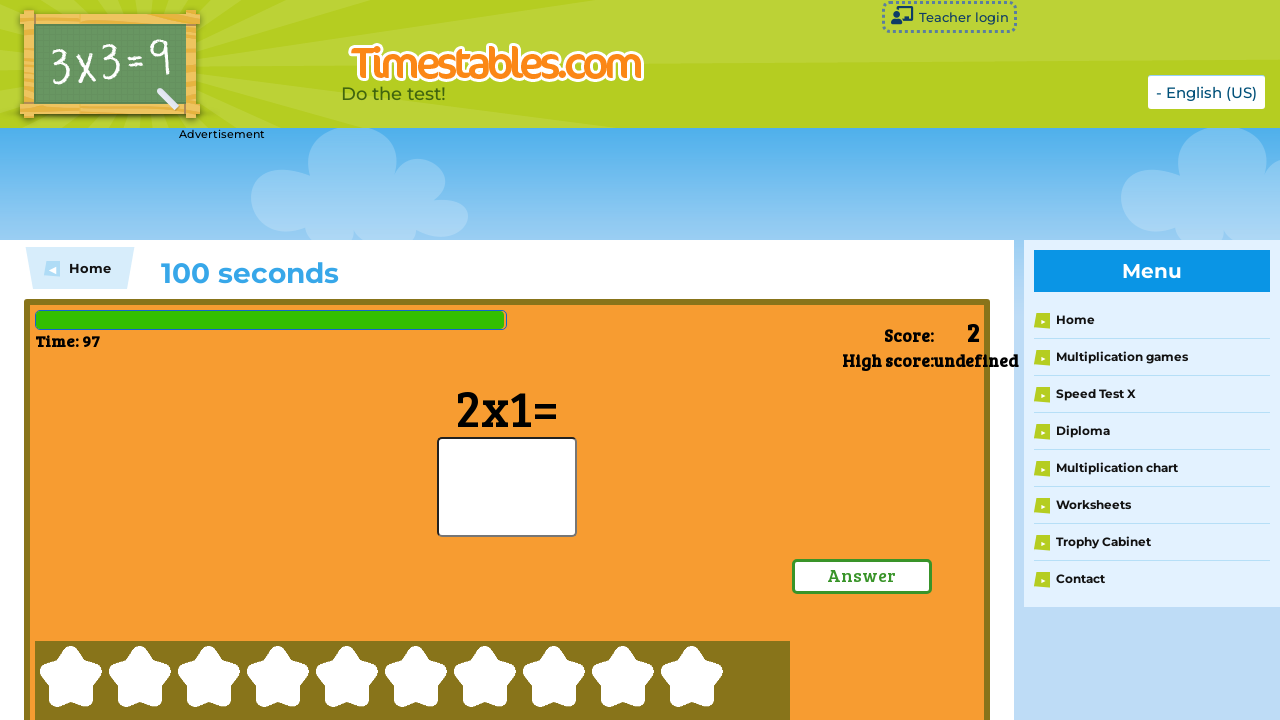

Parsed equation: 2*1
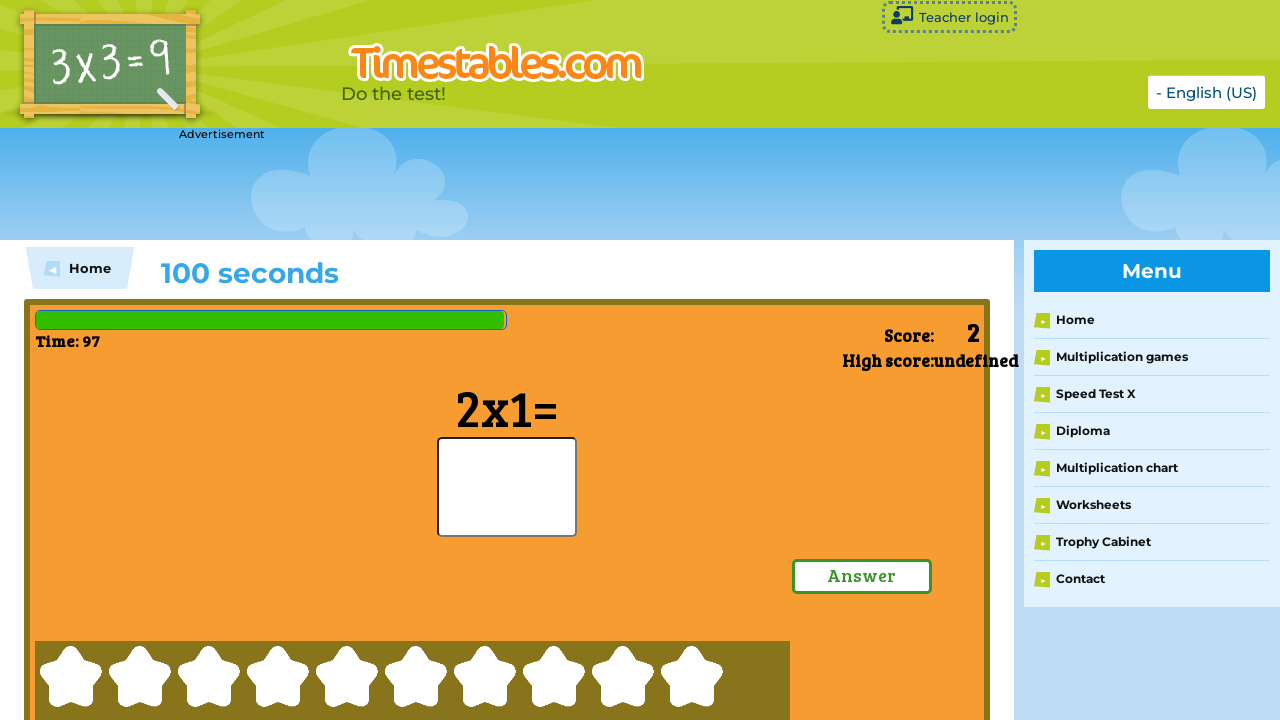

Calculated answer: 2
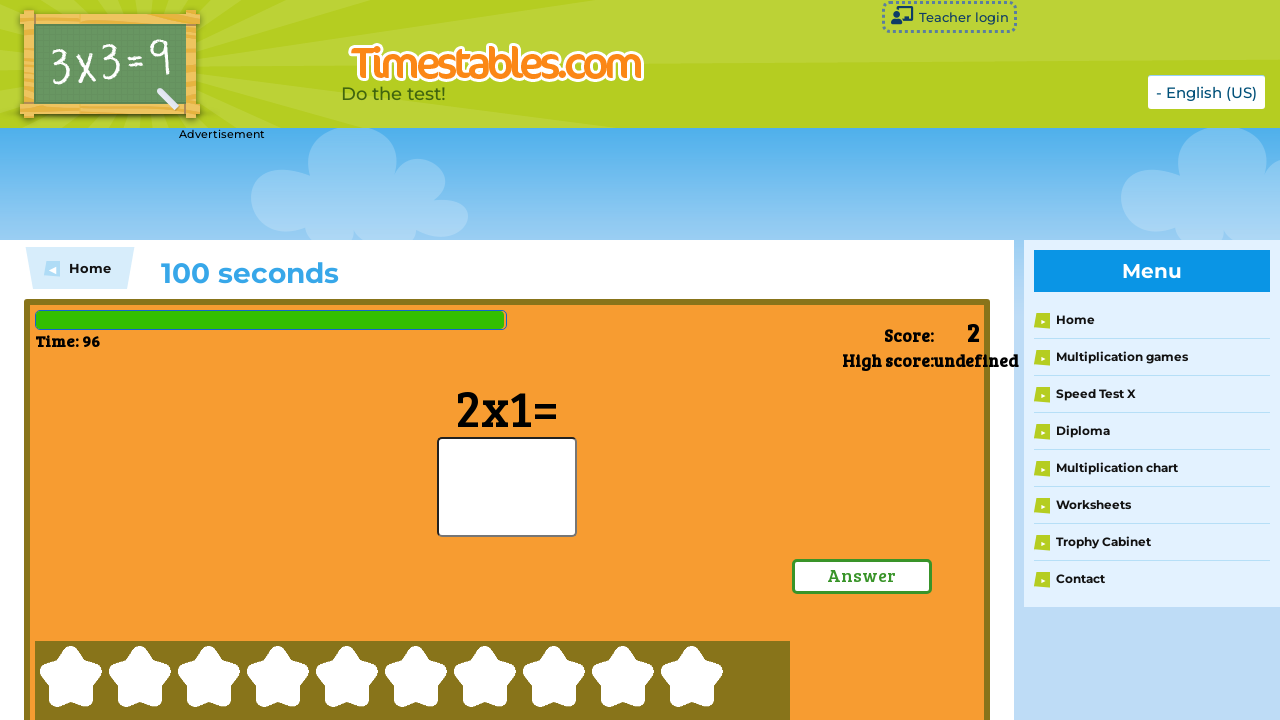

Typed answer '2' using keyboard
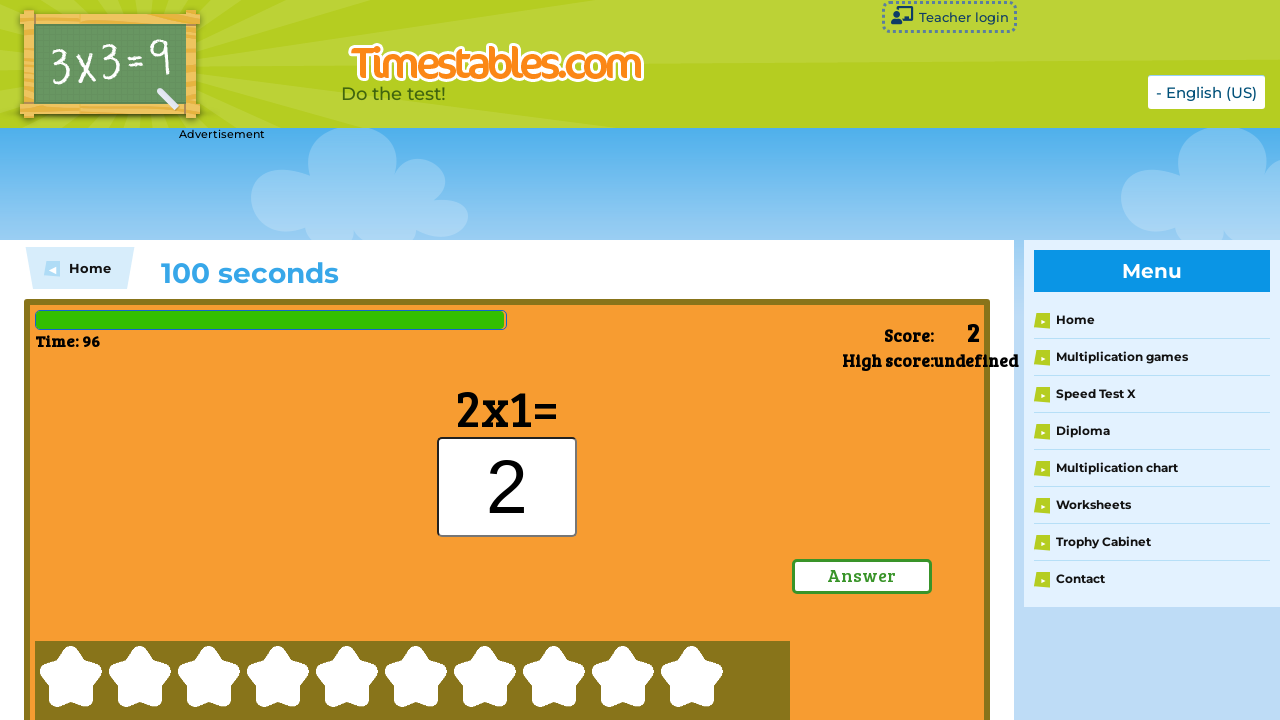

Clicked the submit button to submit the answer at (862, 576) on xpath=/html/body/div[3]/div/div/div[2]/div/div[3]/div[7]/a
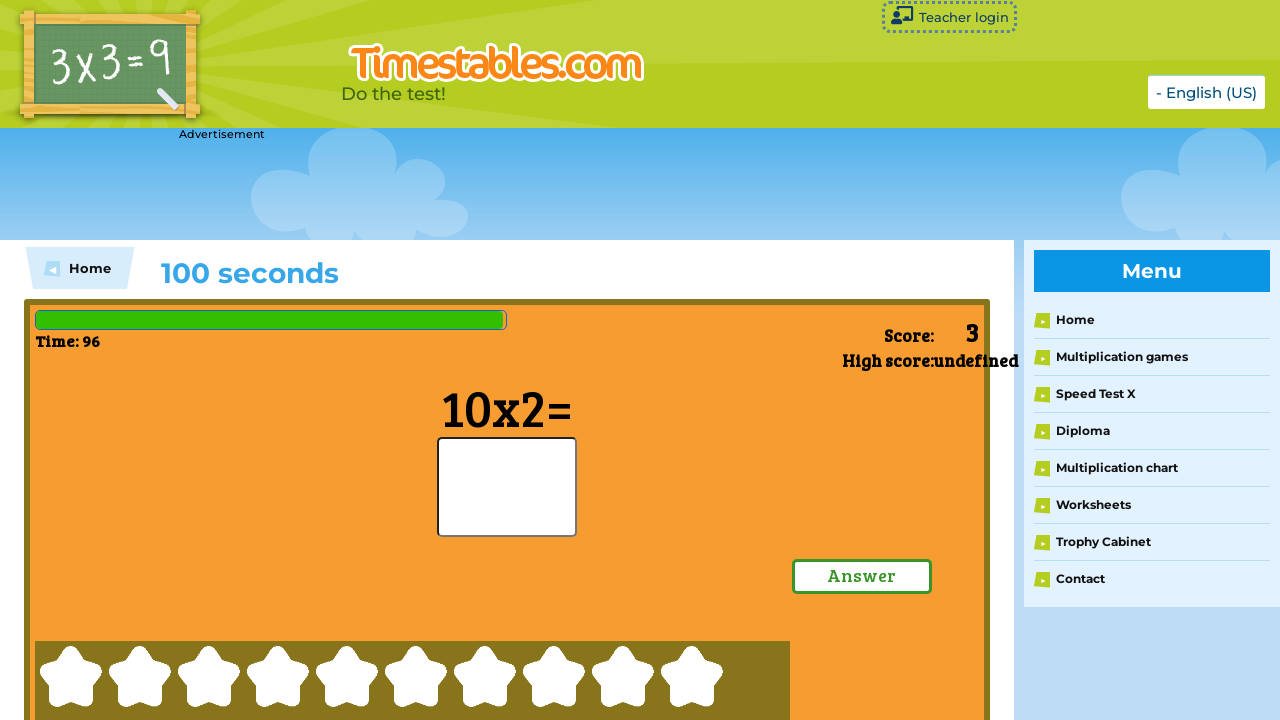

Waited 500ms before answering the next equation
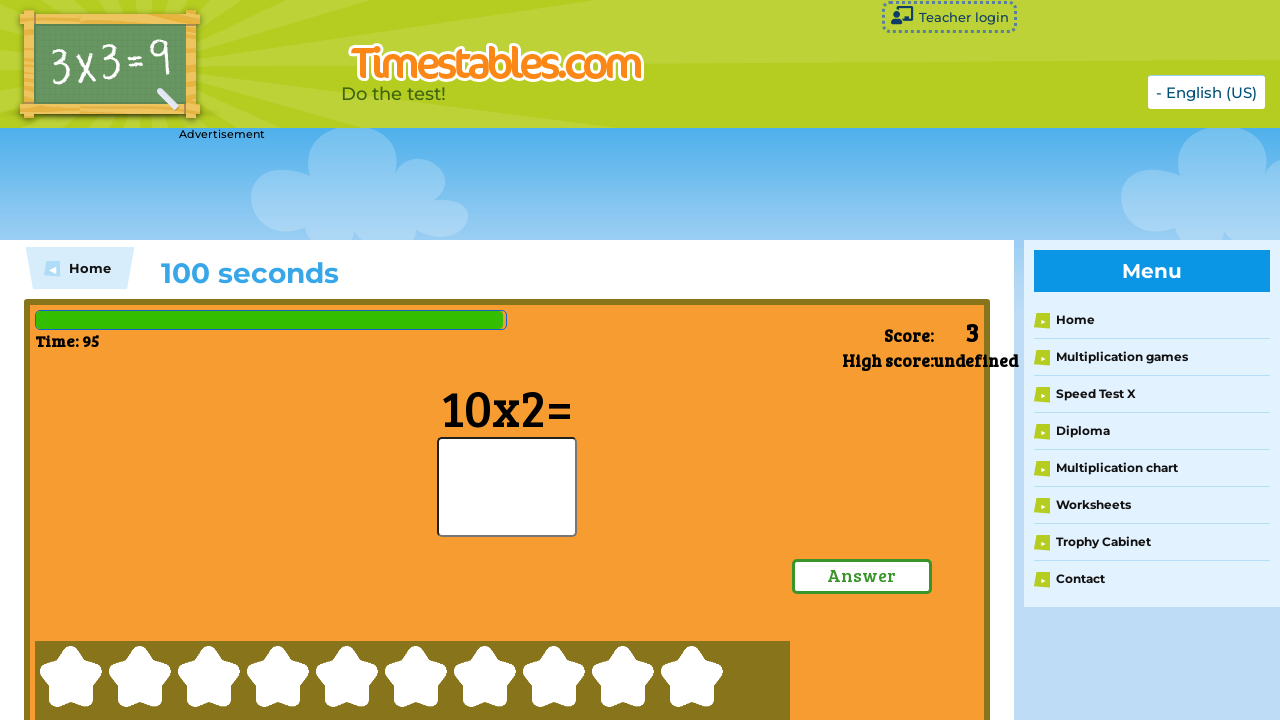

Retrieved equation text: 10x2=
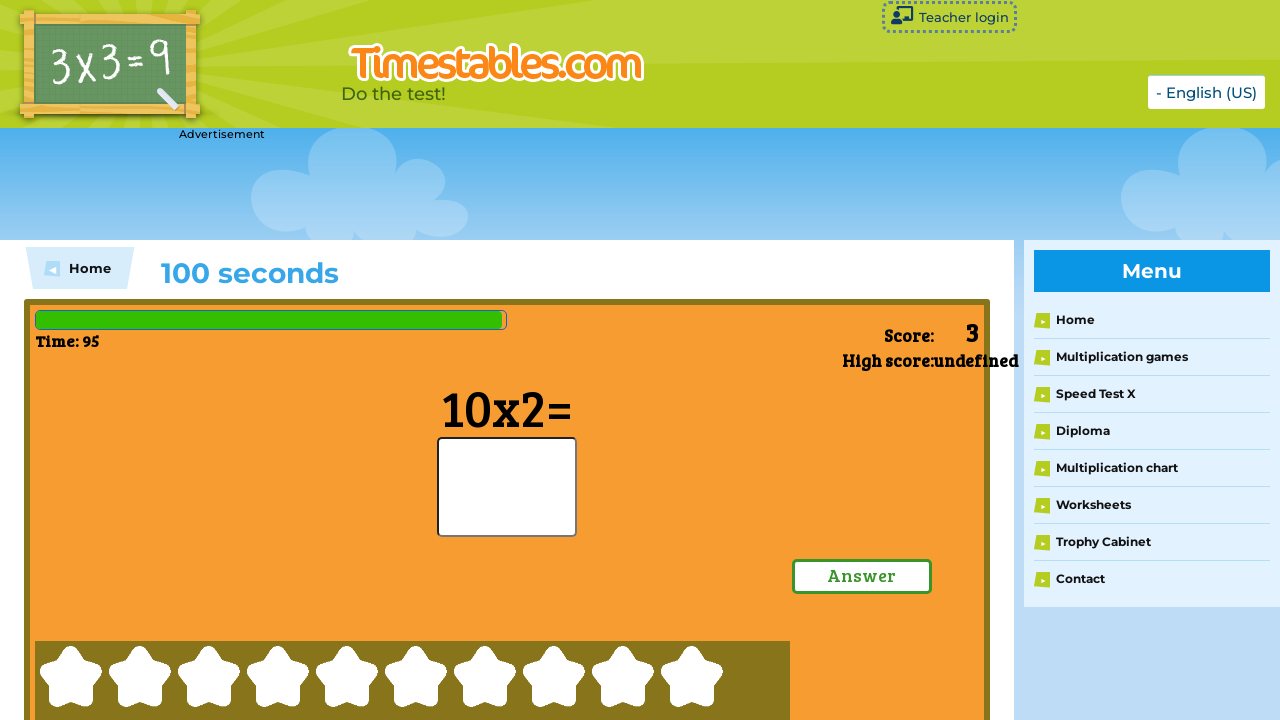

Parsed equation: 10*2
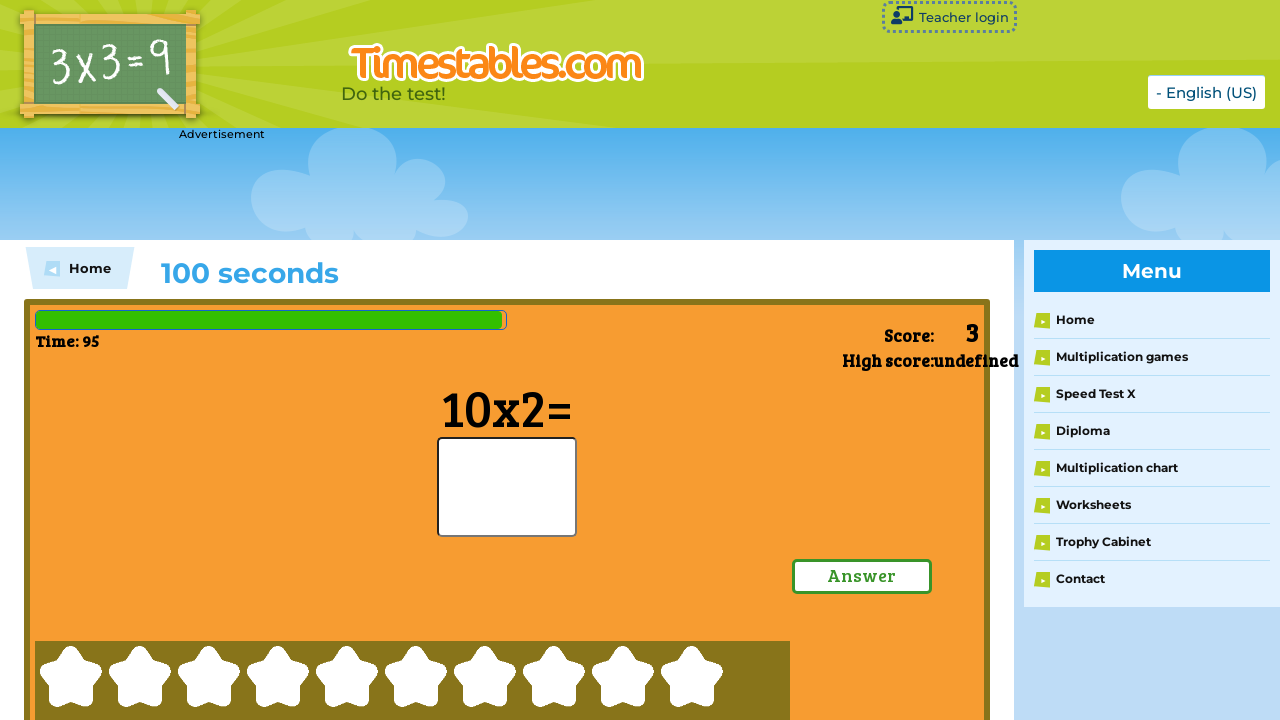

Calculated answer: 20
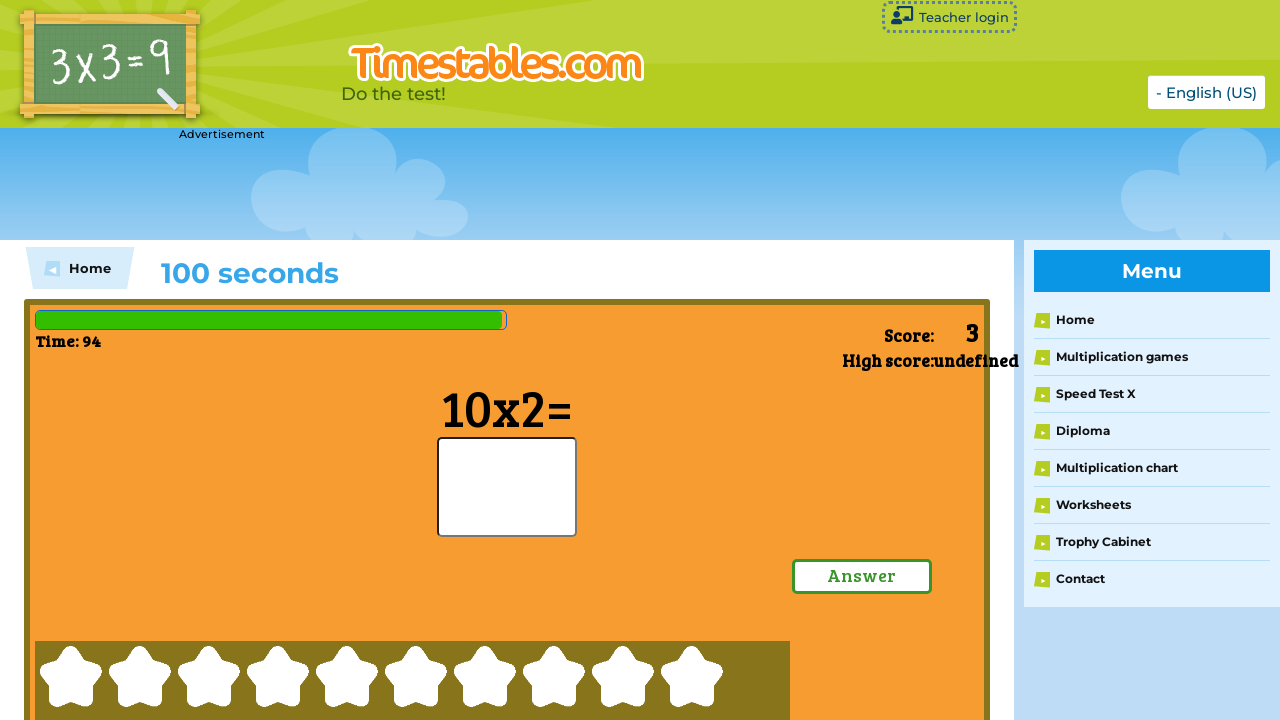

Typed answer '20' using keyboard
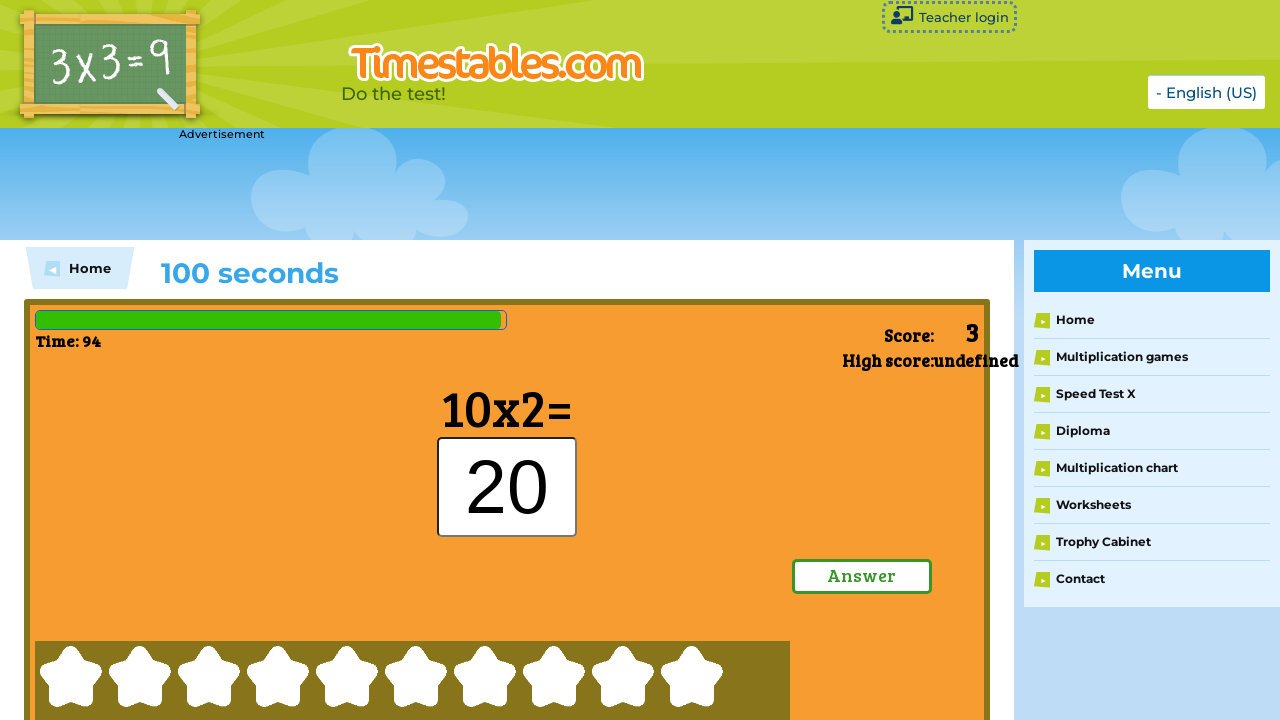

Clicked the submit button to submit the answer at (862, 576) on xpath=/html/body/div[3]/div/div/div[2]/div/div[3]/div[7]/a
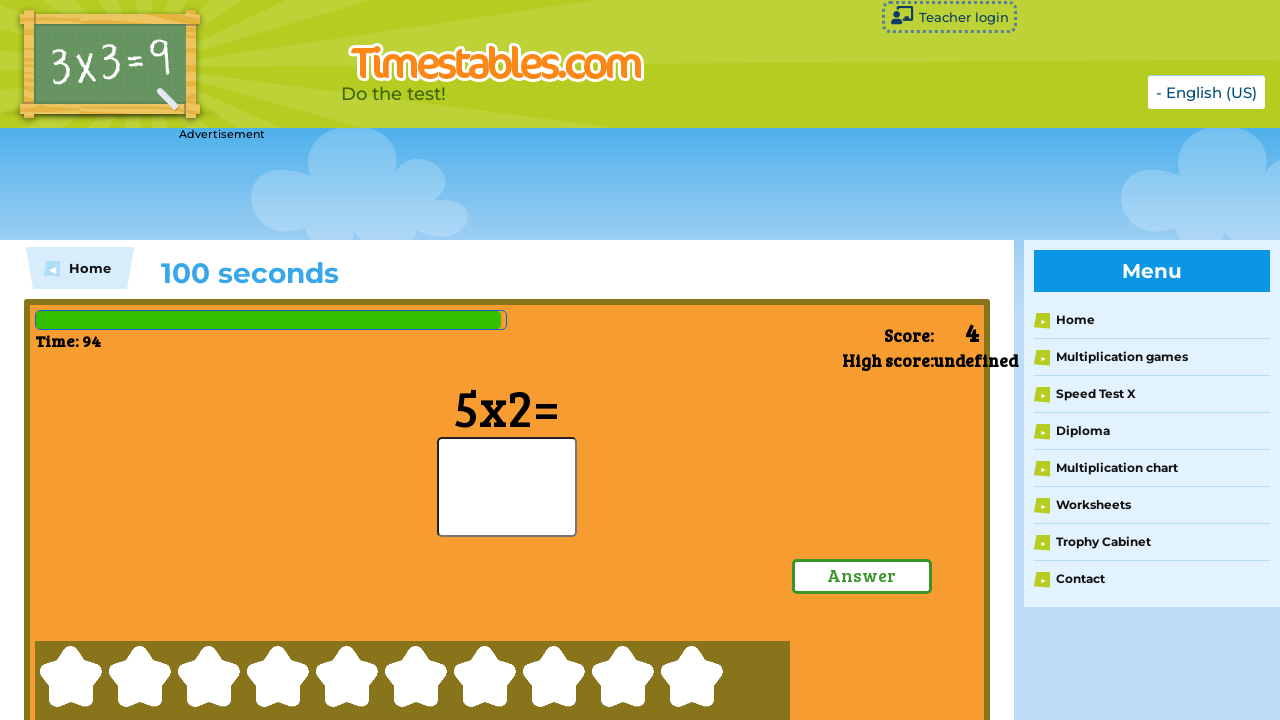

Waited 500ms before answering the next equation
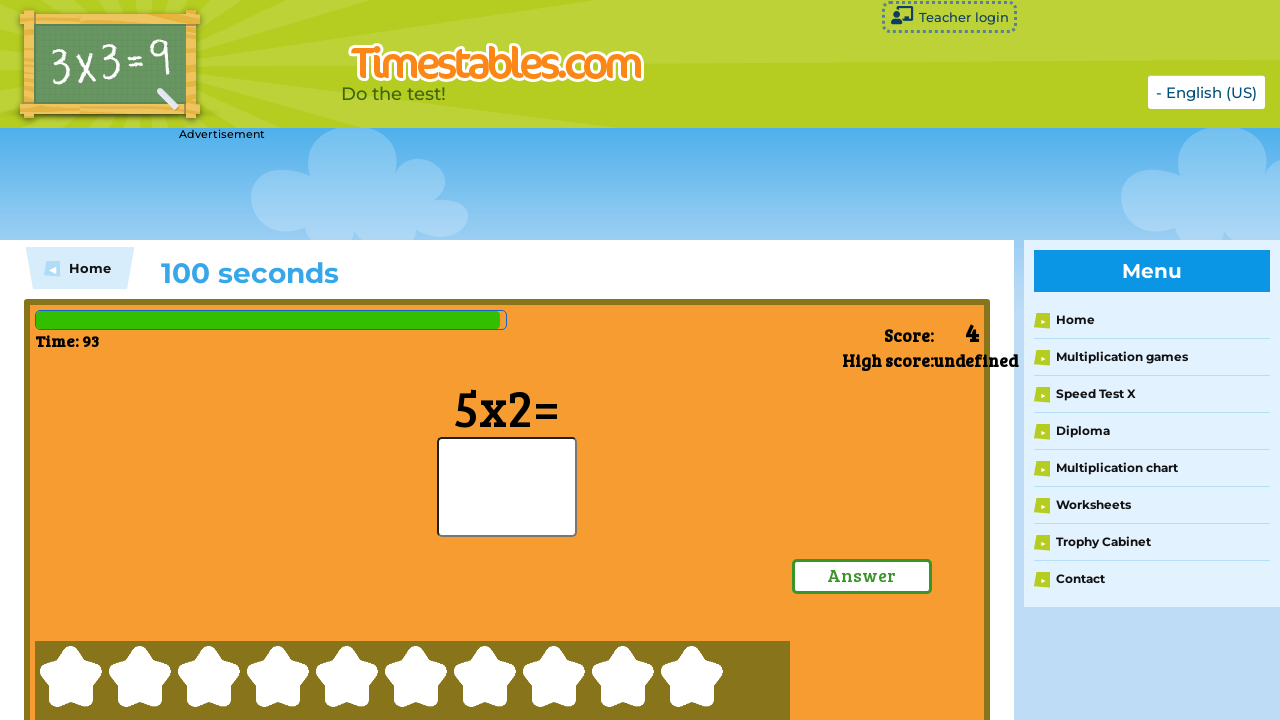

Retrieved equation text: 5x2=
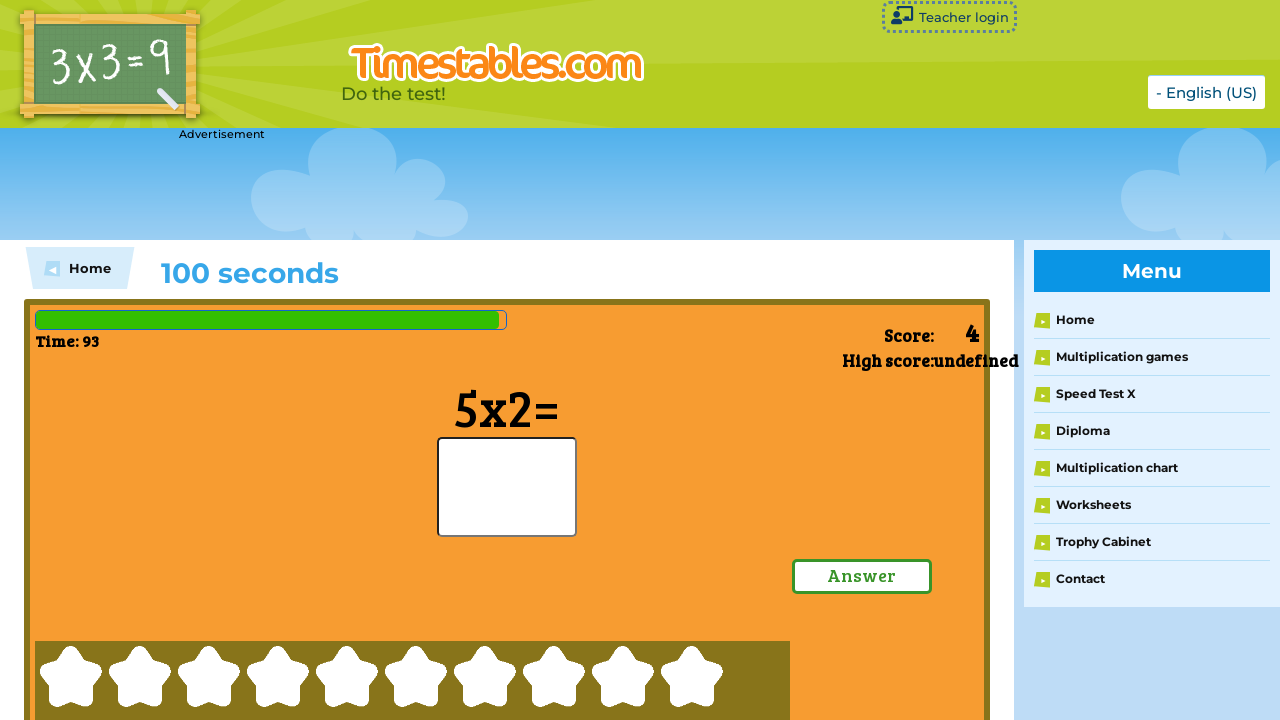

Parsed equation: 5*2
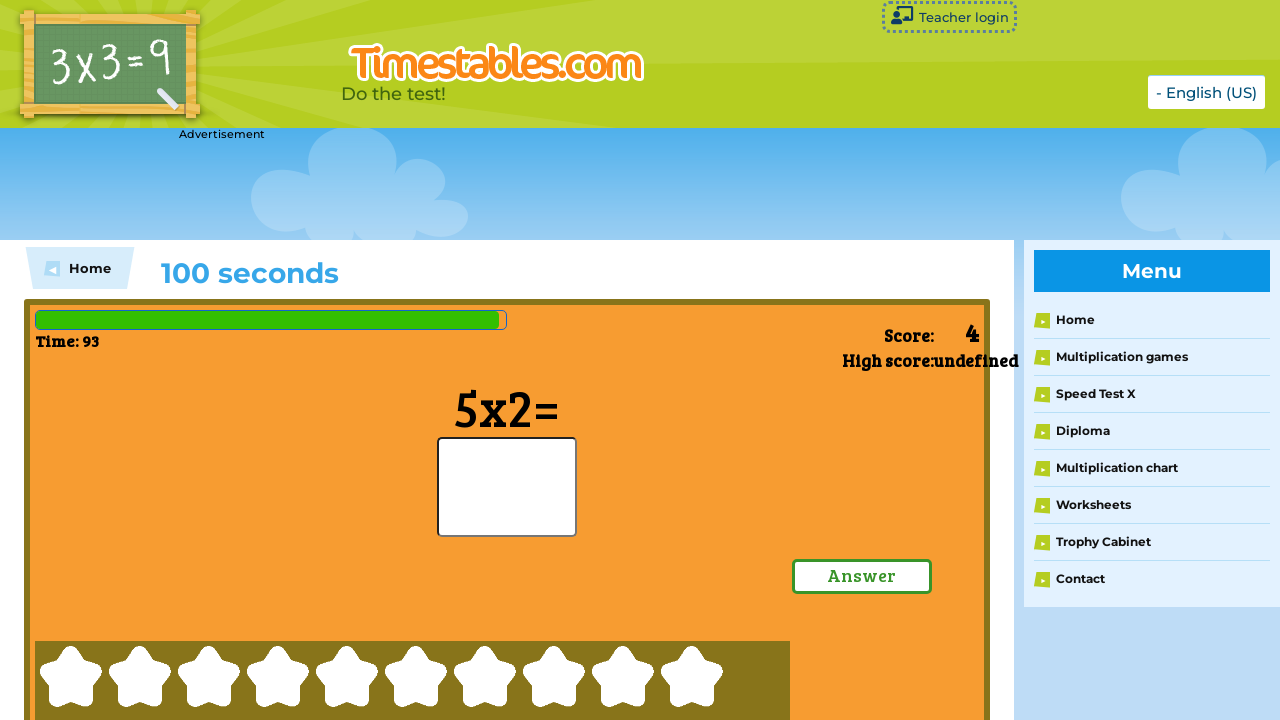

Calculated answer: 10
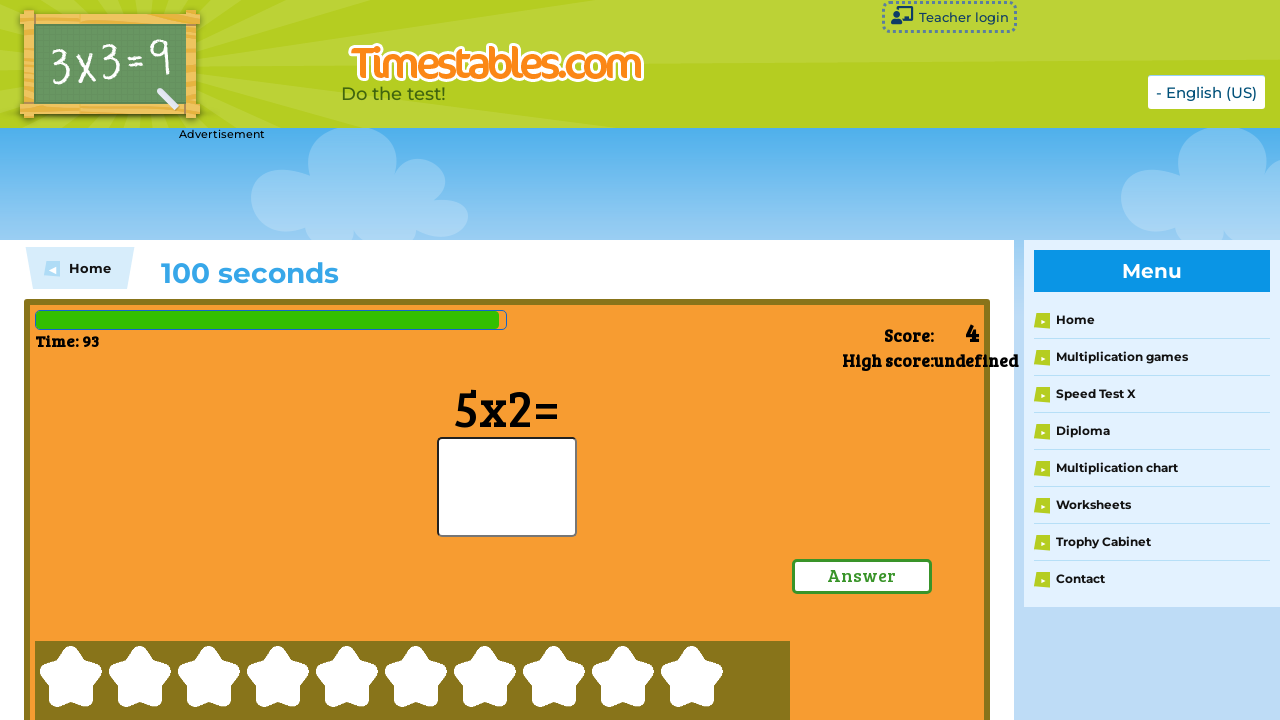

Typed answer '10' using keyboard
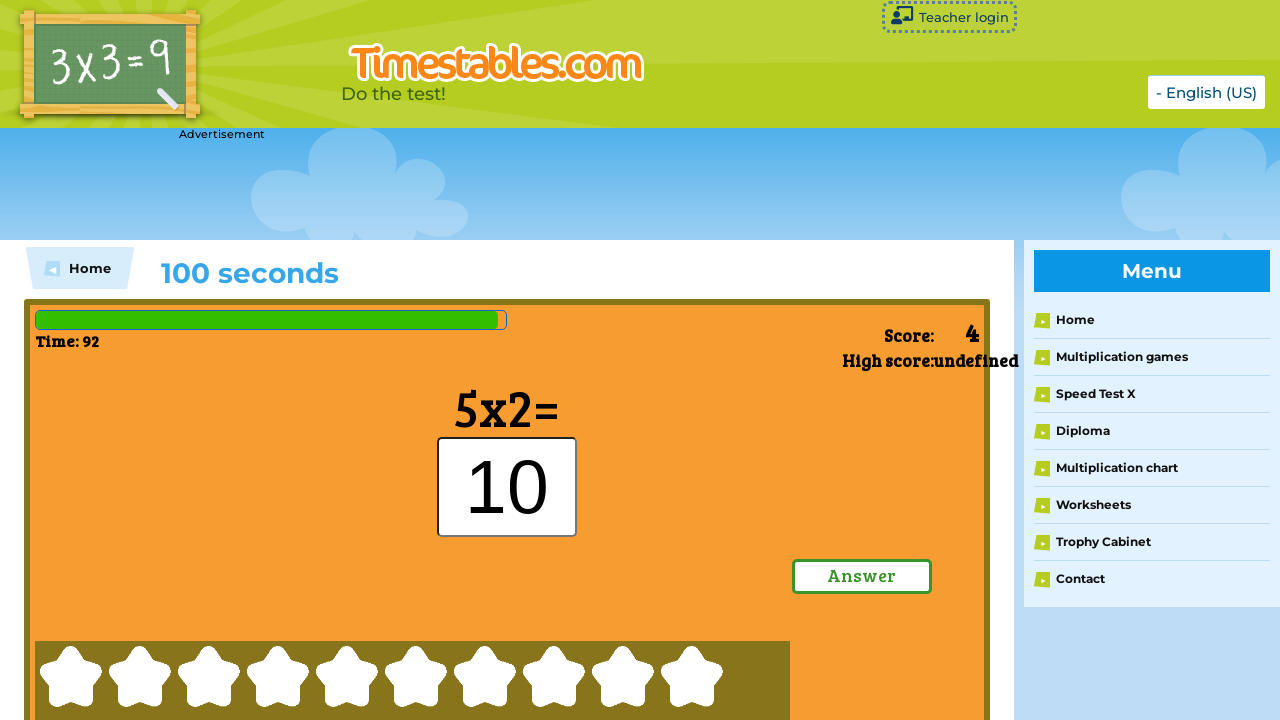

Clicked the submit button to submit the answer at (862, 576) on xpath=/html/body/div[3]/div/div/div[2]/div/div[3]/div[7]/a
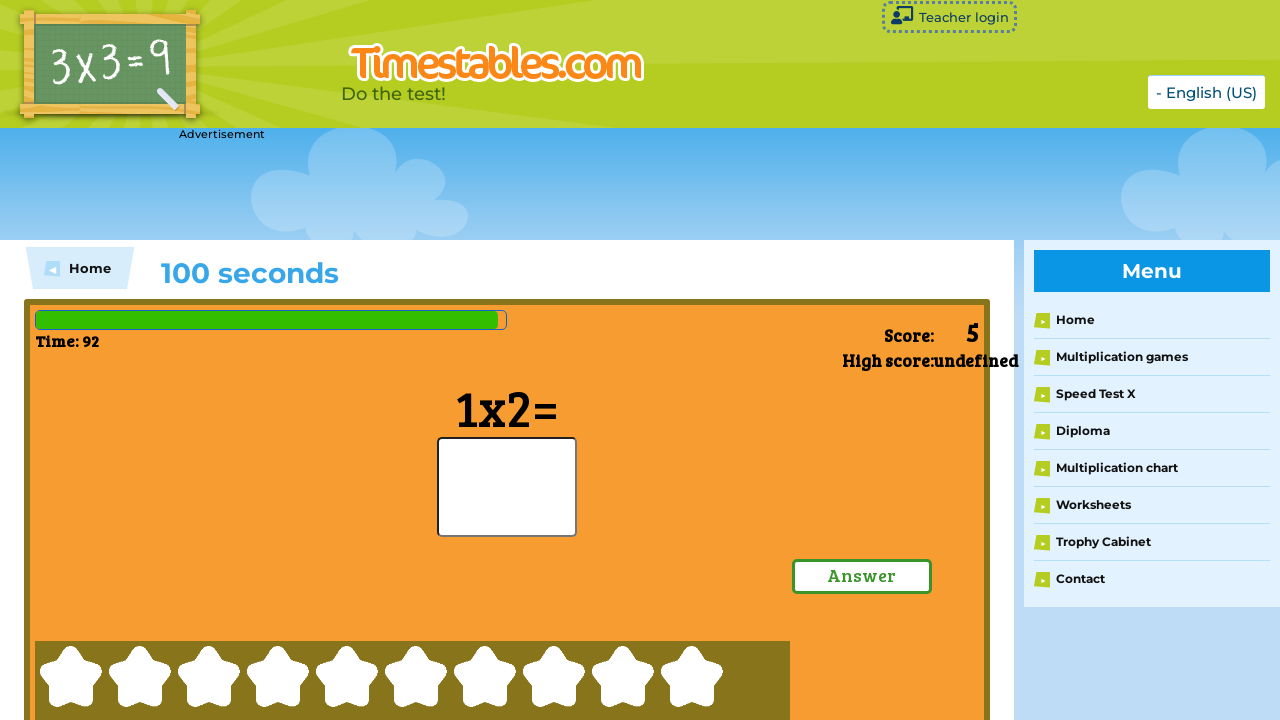

Waited 500ms before answering the next equation
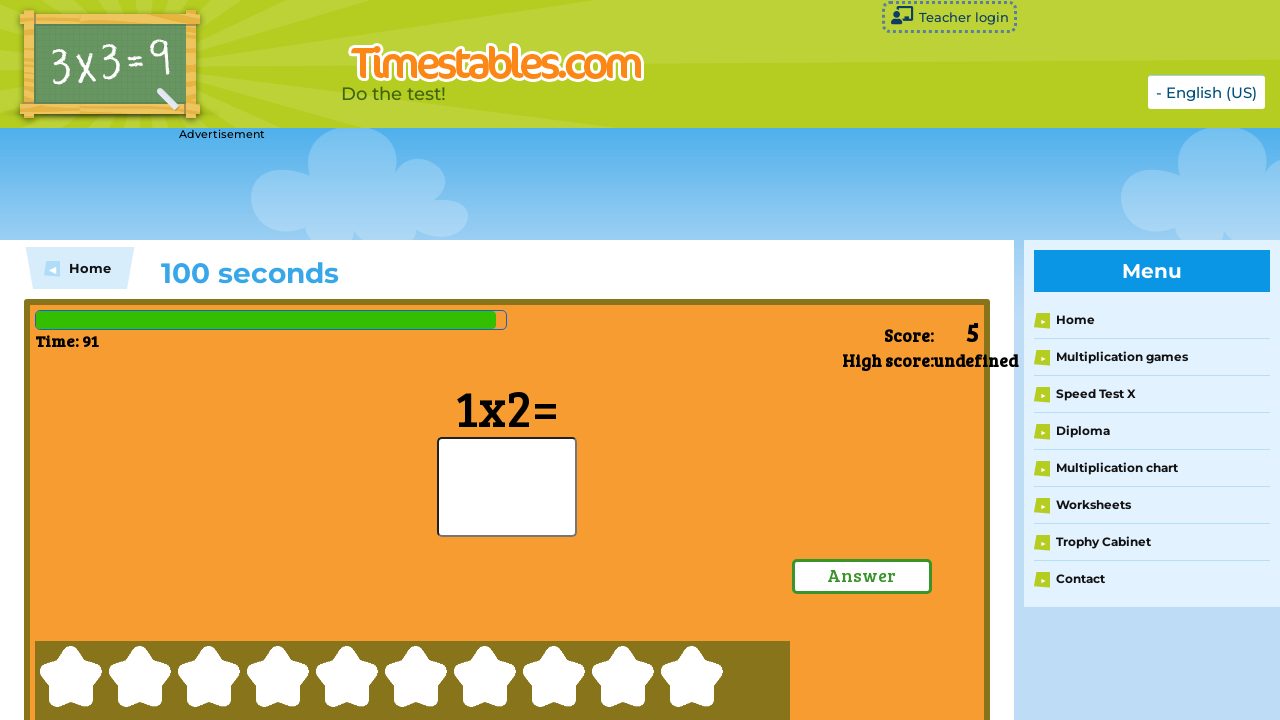

Retrieved equation text: 1x2=
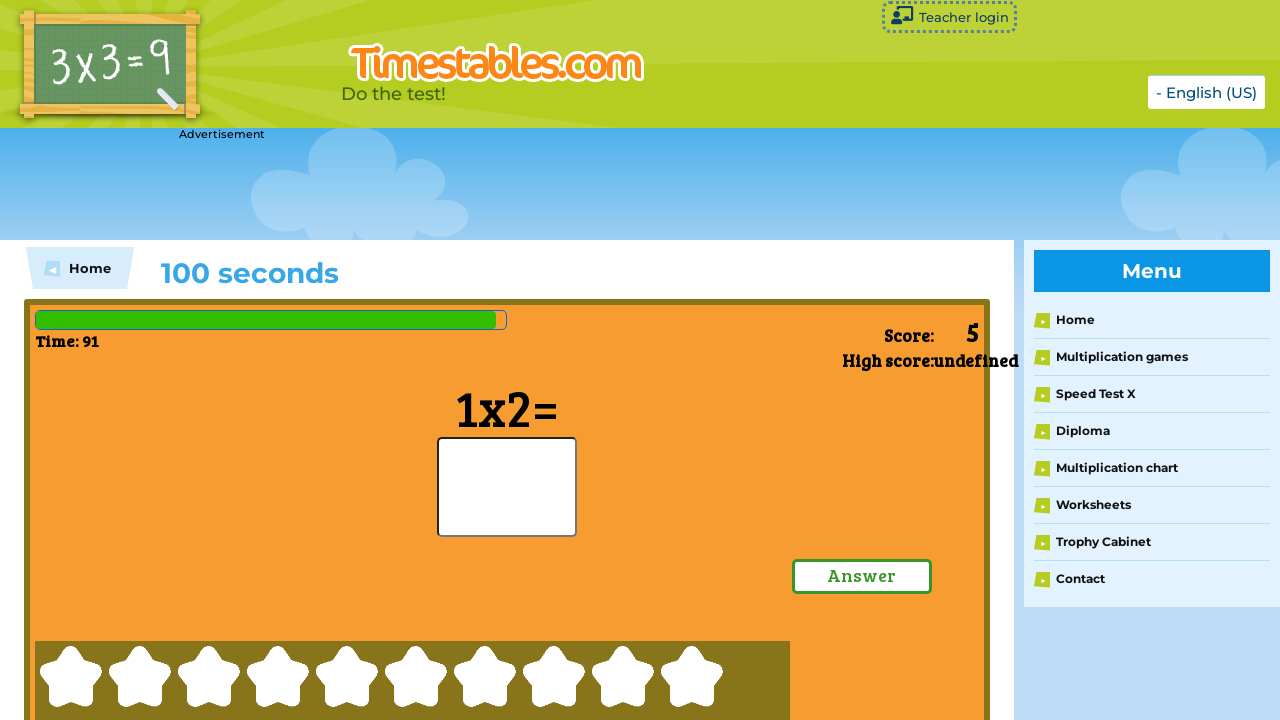

Parsed equation: 1*2
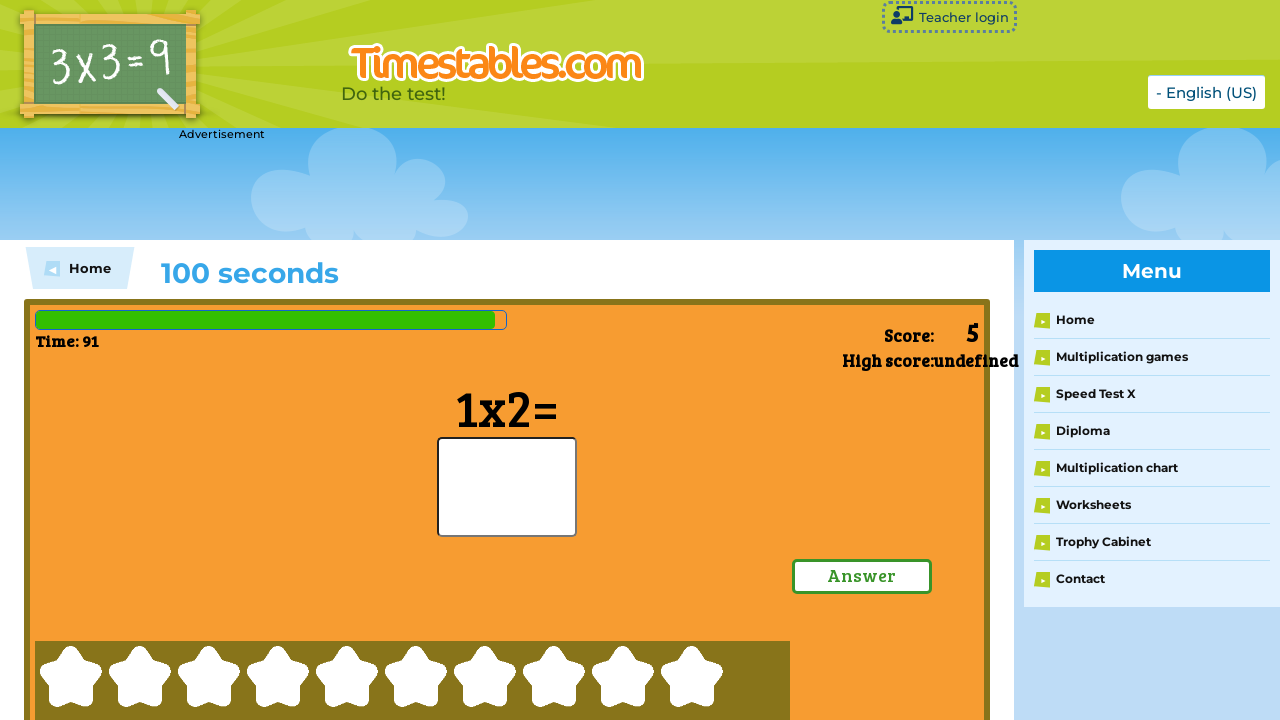

Calculated answer: 2
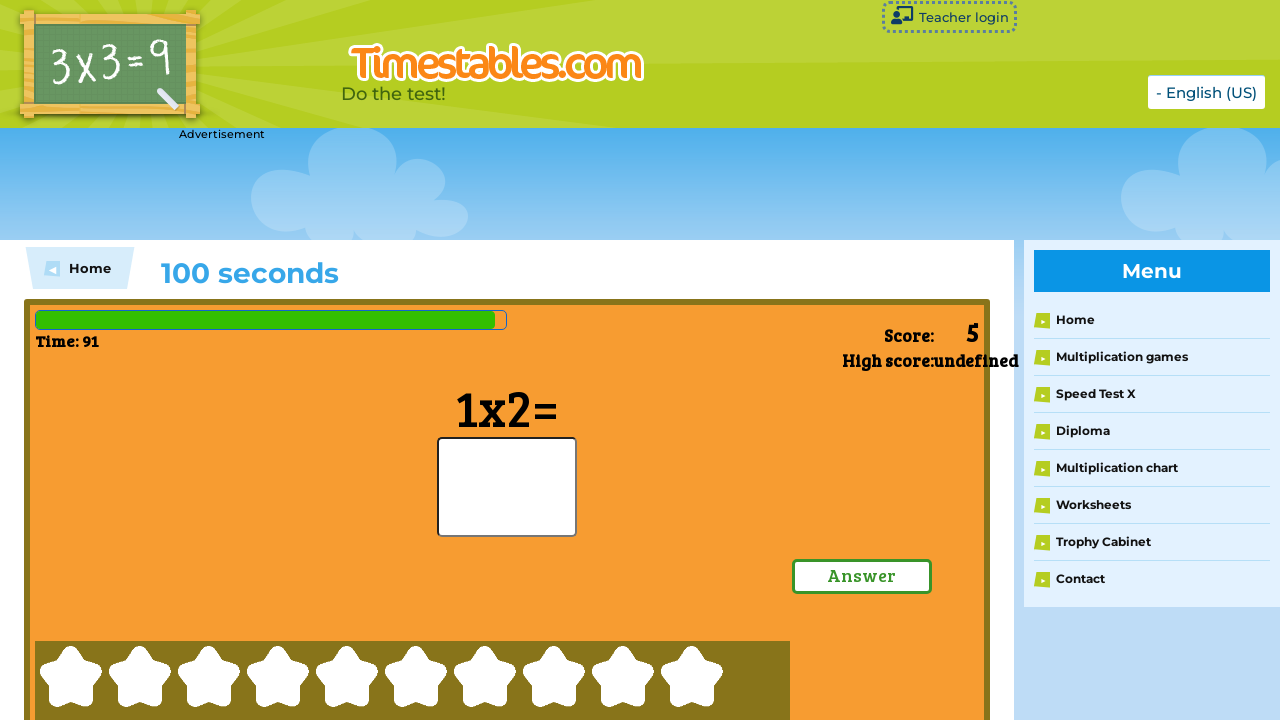

Typed answer '2' using keyboard
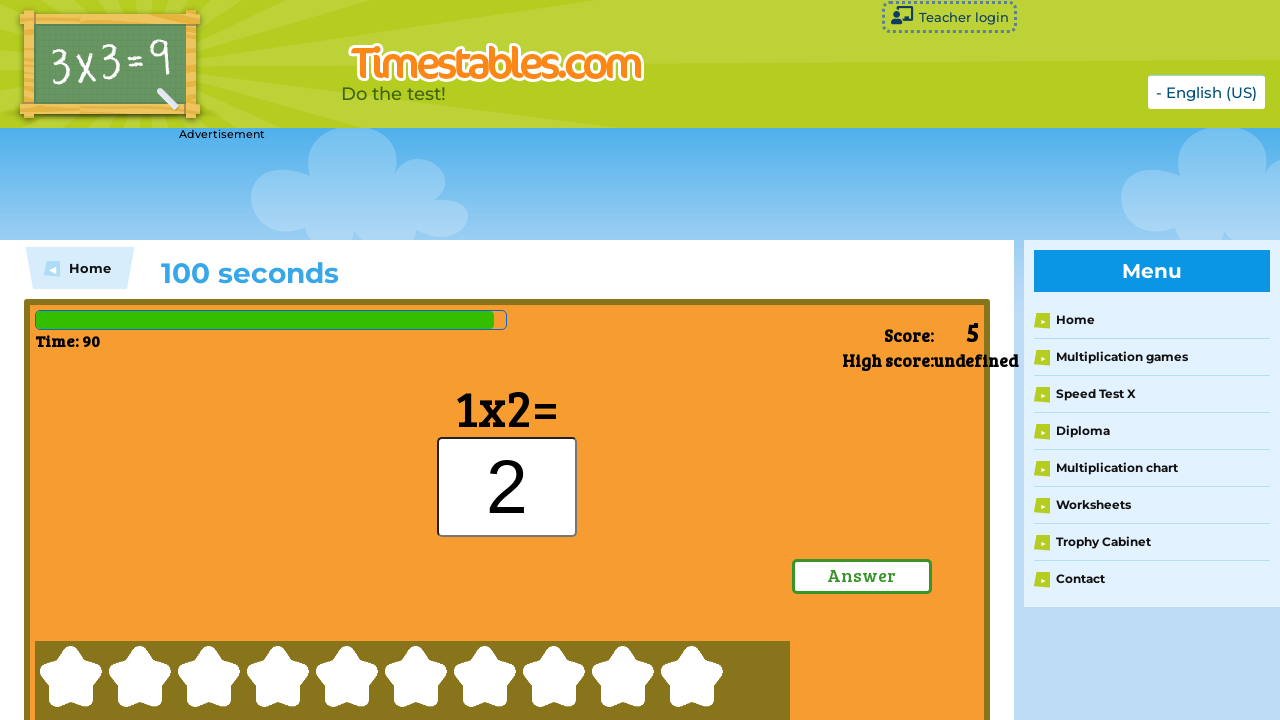

Clicked the submit button to submit the answer at (862, 576) on xpath=/html/body/div[3]/div/div/div[2]/div/div[3]/div[7]/a
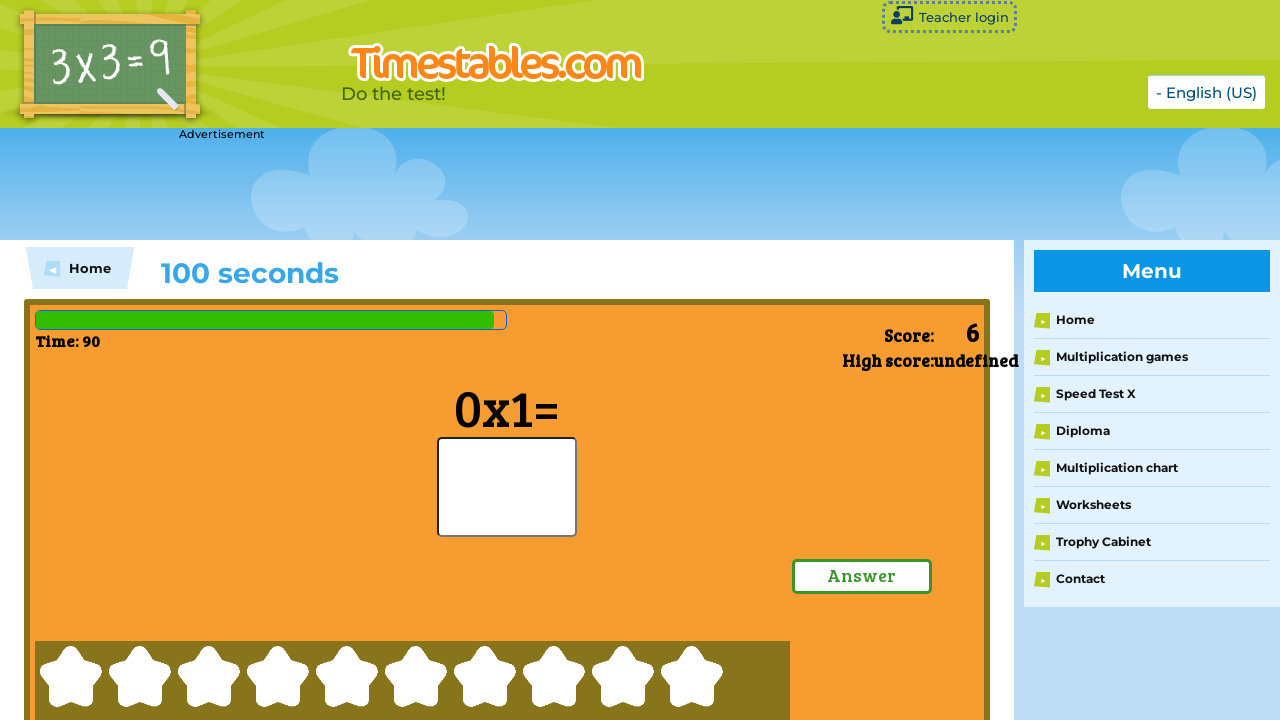

Waited 500ms before answering the next equation
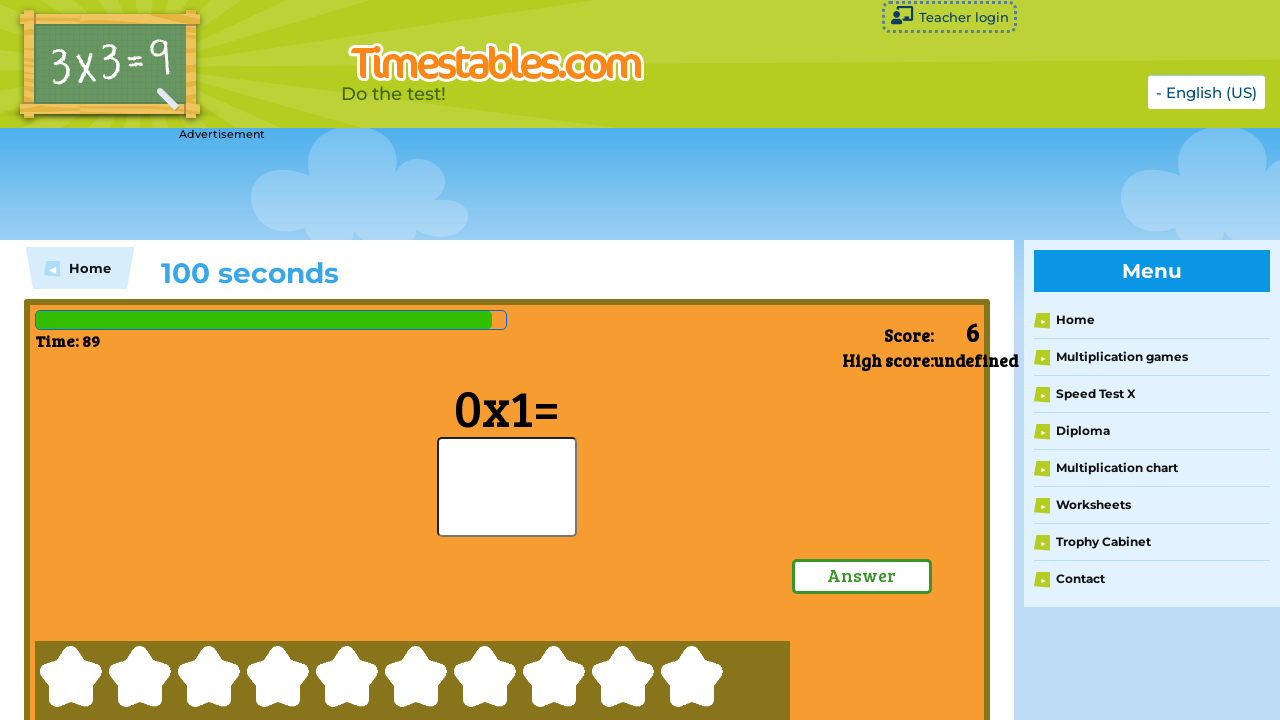

Retrieved equation text: 0x1=
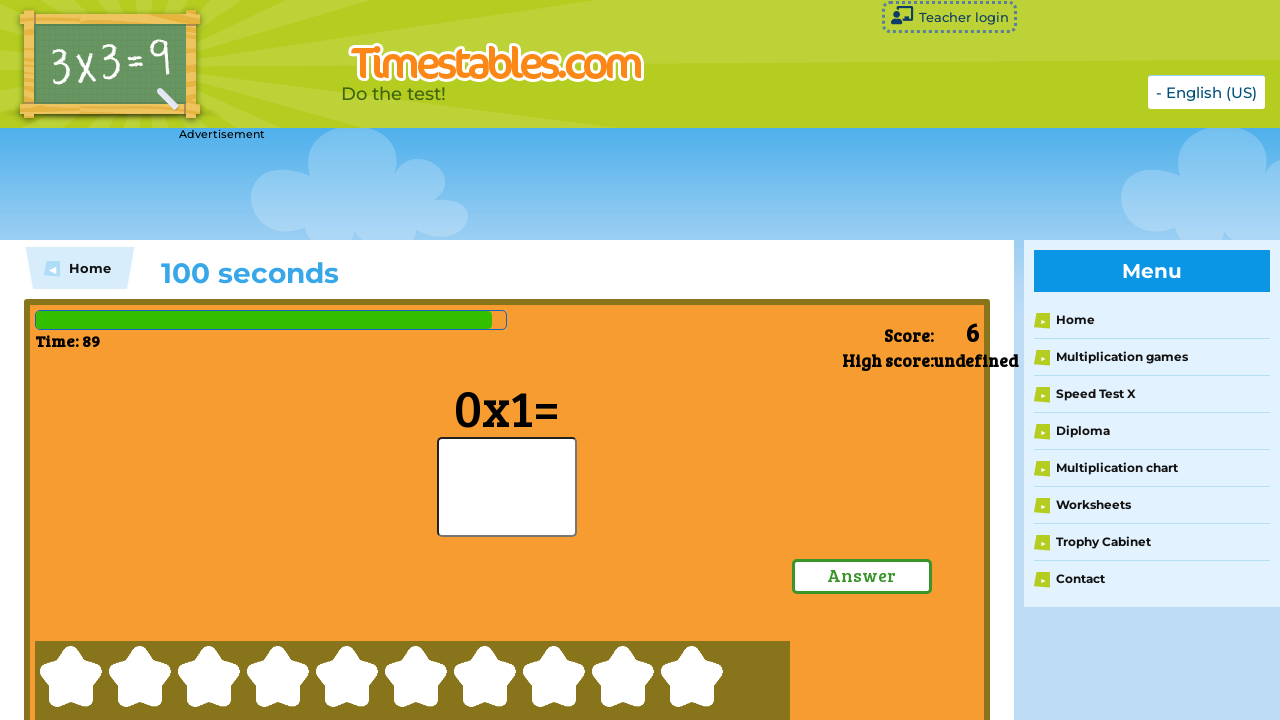

Parsed equation: 0*1
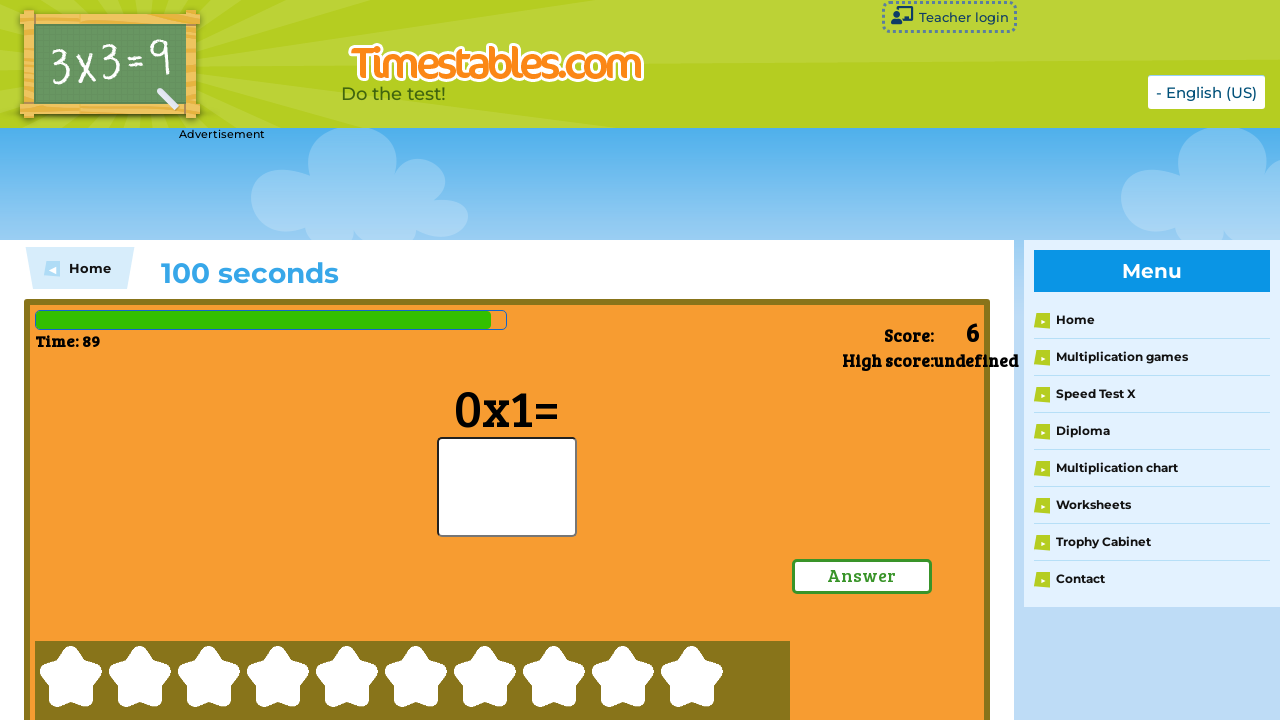

Calculated answer: 0
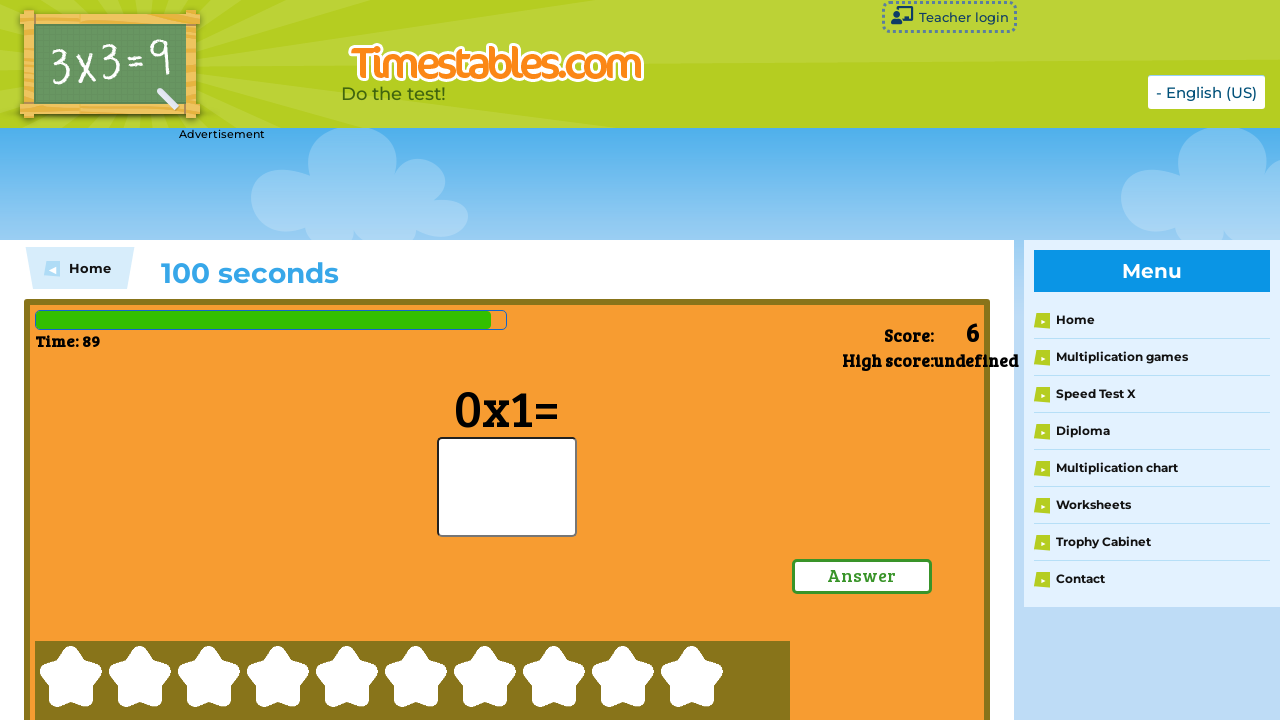

Typed answer '0' using keyboard
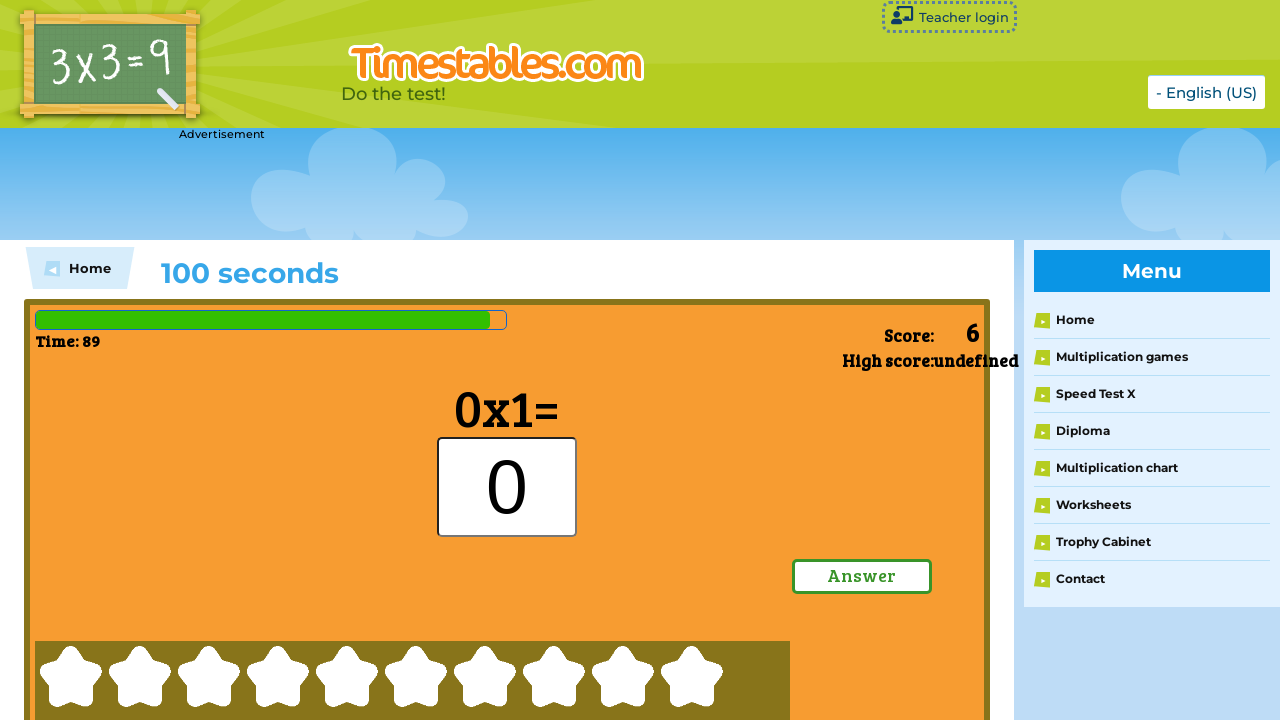

Clicked the submit button to submit the answer at (862, 576) on xpath=/html/body/div[3]/div/div/div[2]/div/div[3]/div[7]/a
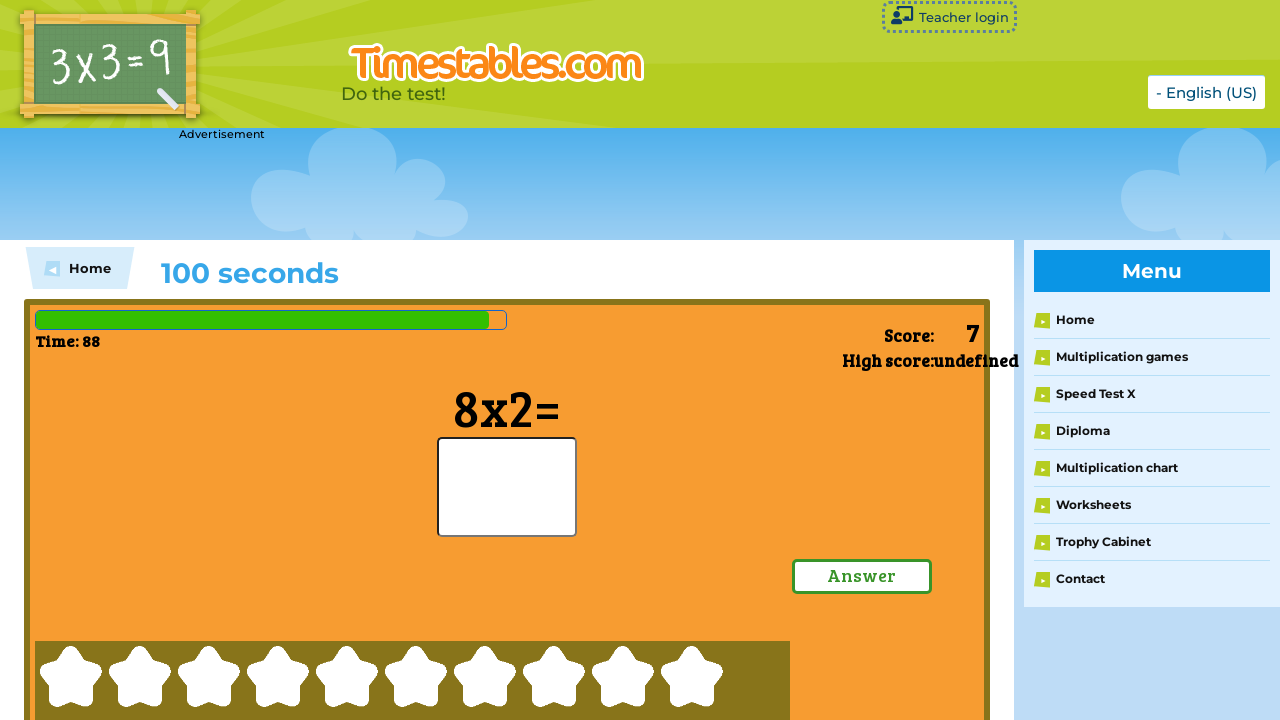

Waited 500ms before answering the next equation
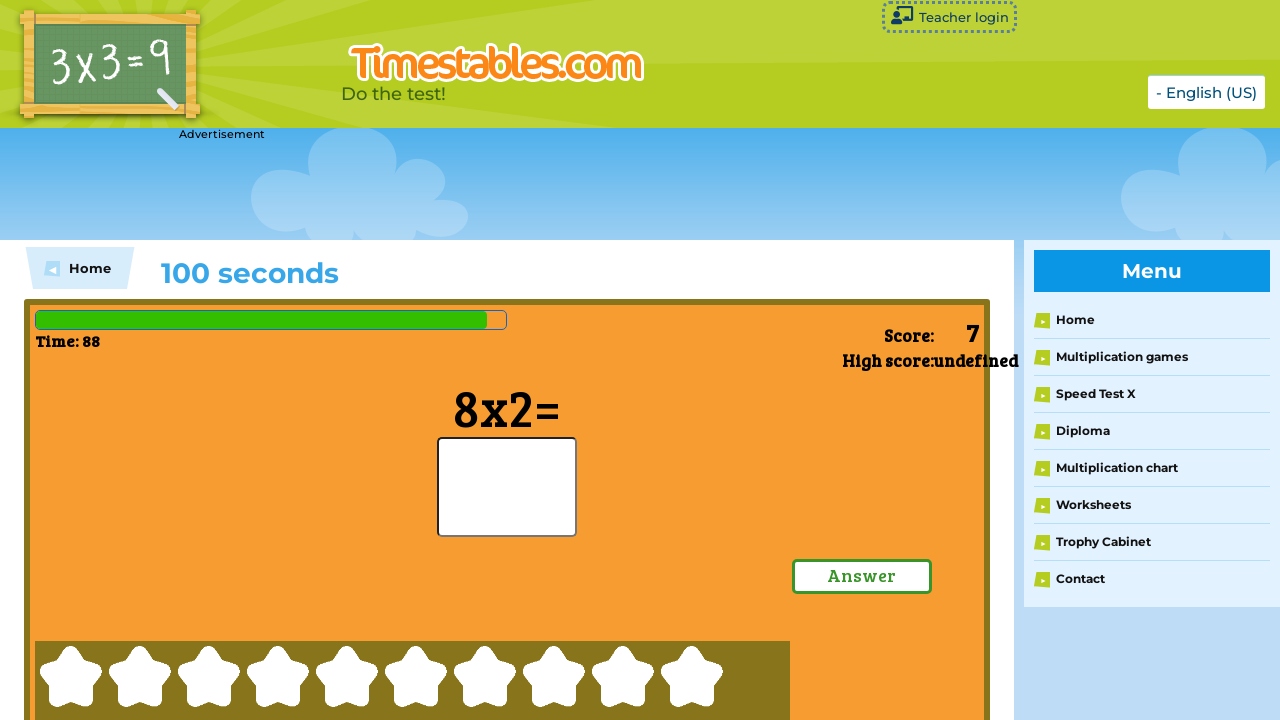

Retrieved equation text: 8x2=
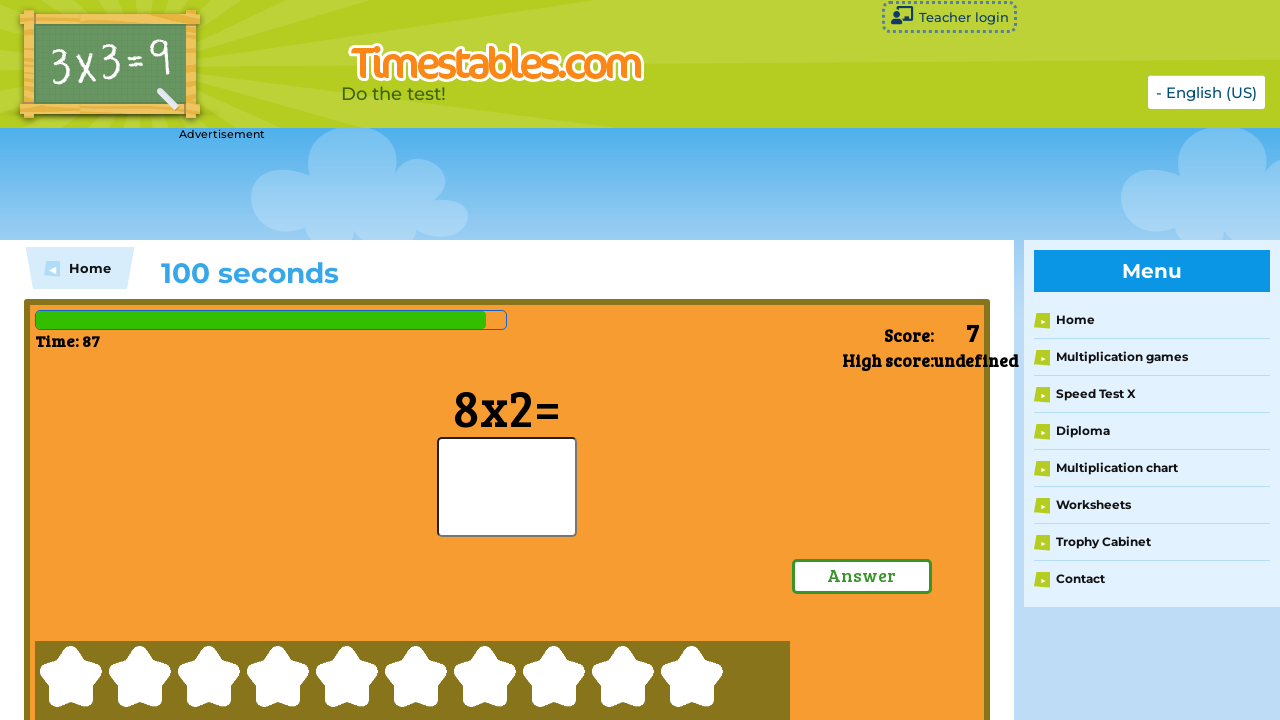

Parsed equation: 8*2
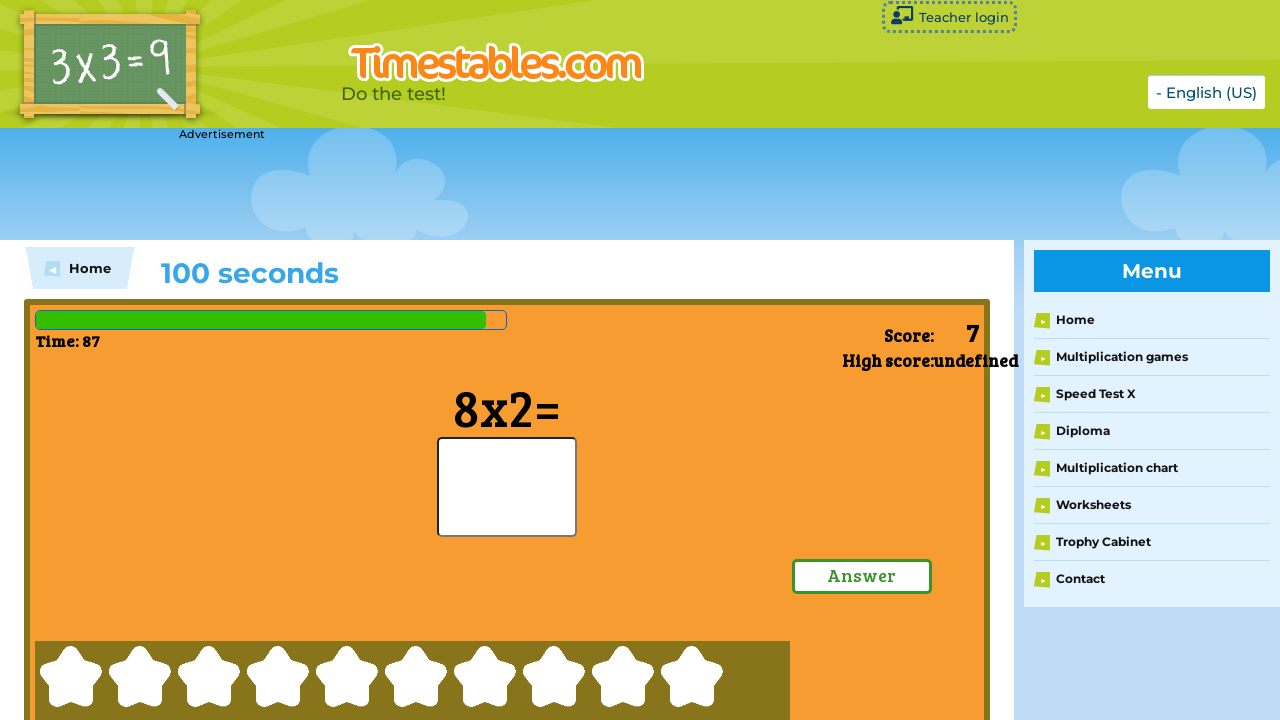

Calculated answer: 16
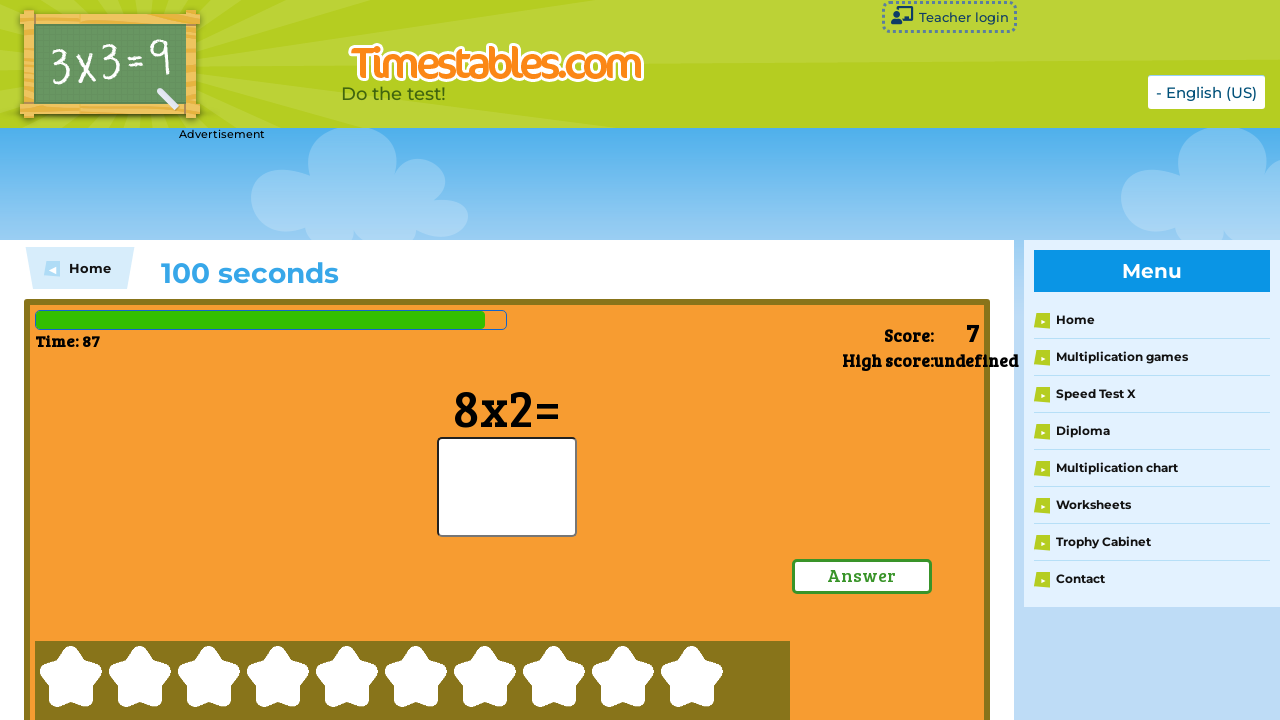

Typed answer '16' using keyboard
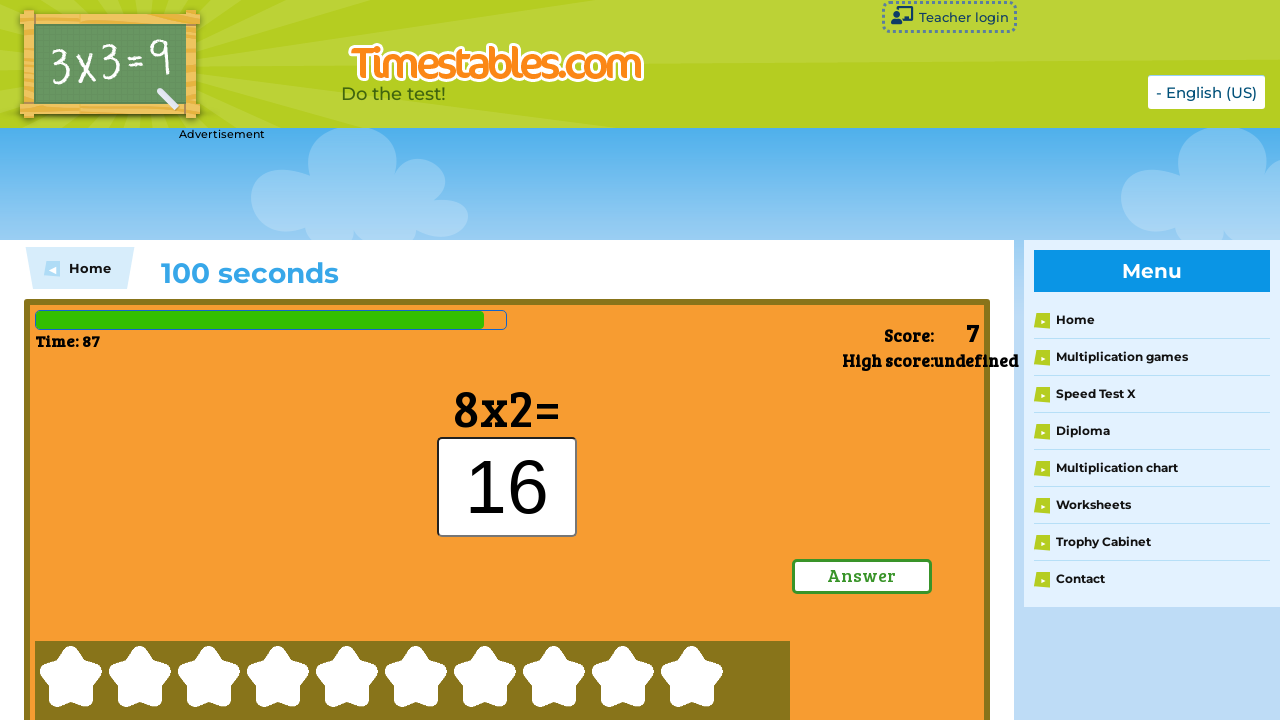

Clicked the submit button to submit the answer at (862, 576) on xpath=/html/body/div[3]/div/div/div[2]/div/div[3]/div[7]/a
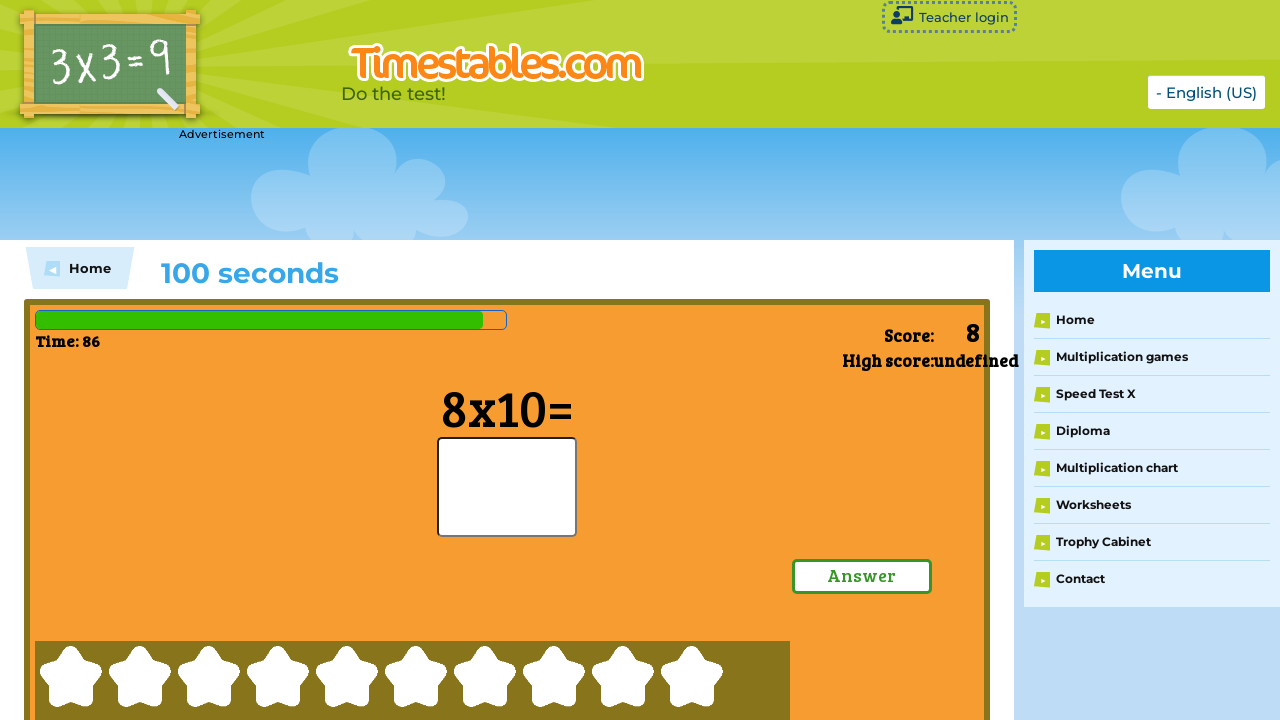

Waited 500ms before answering the next equation
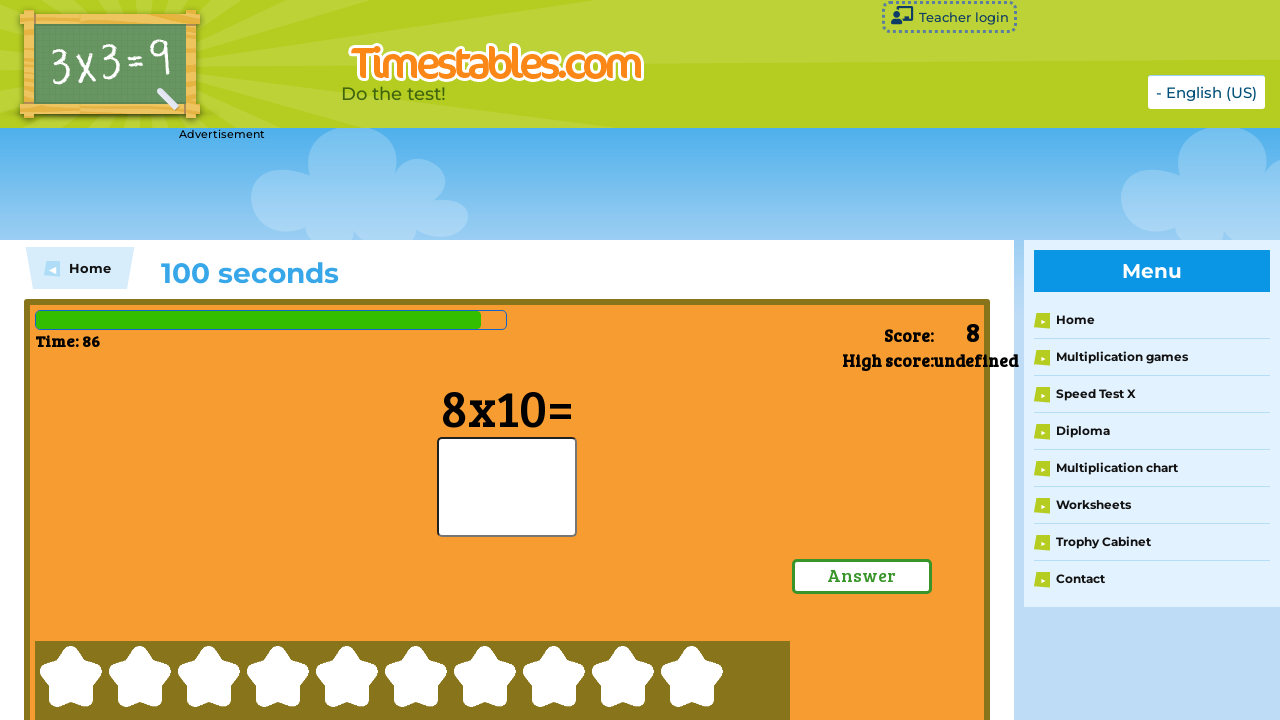

Retrieved equation text: 8x10=
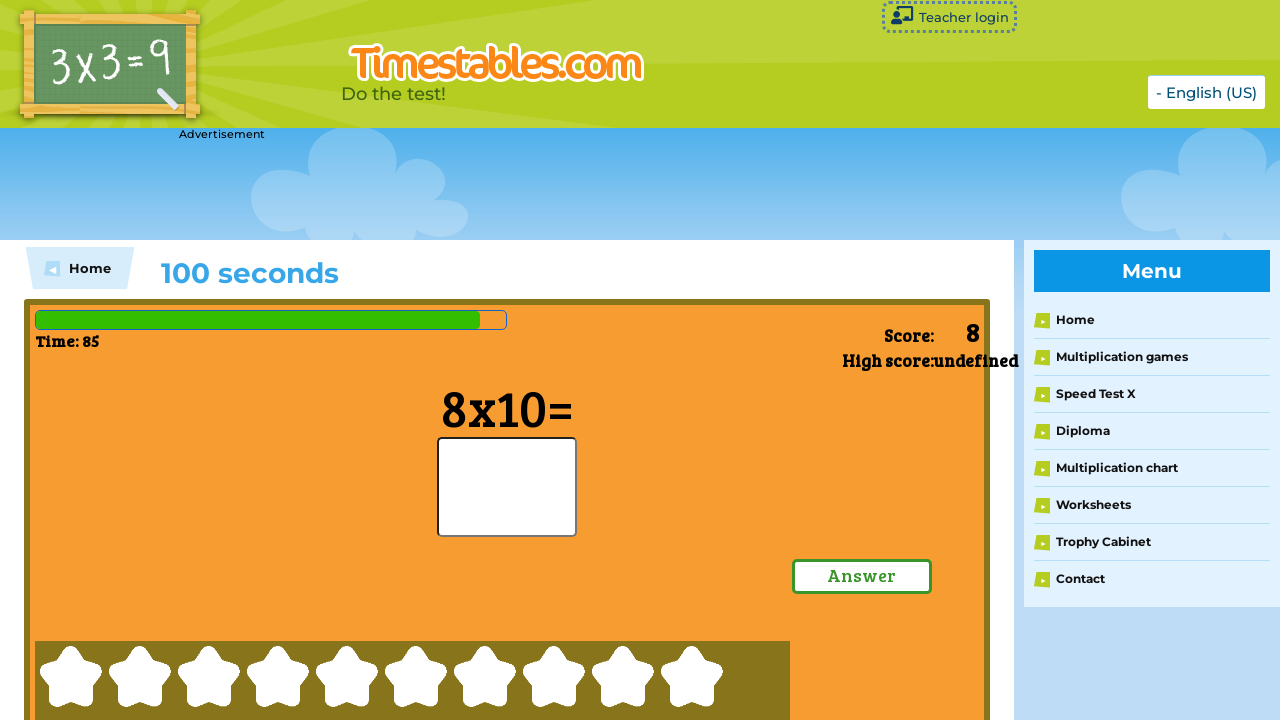

Parsed equation: 8*10
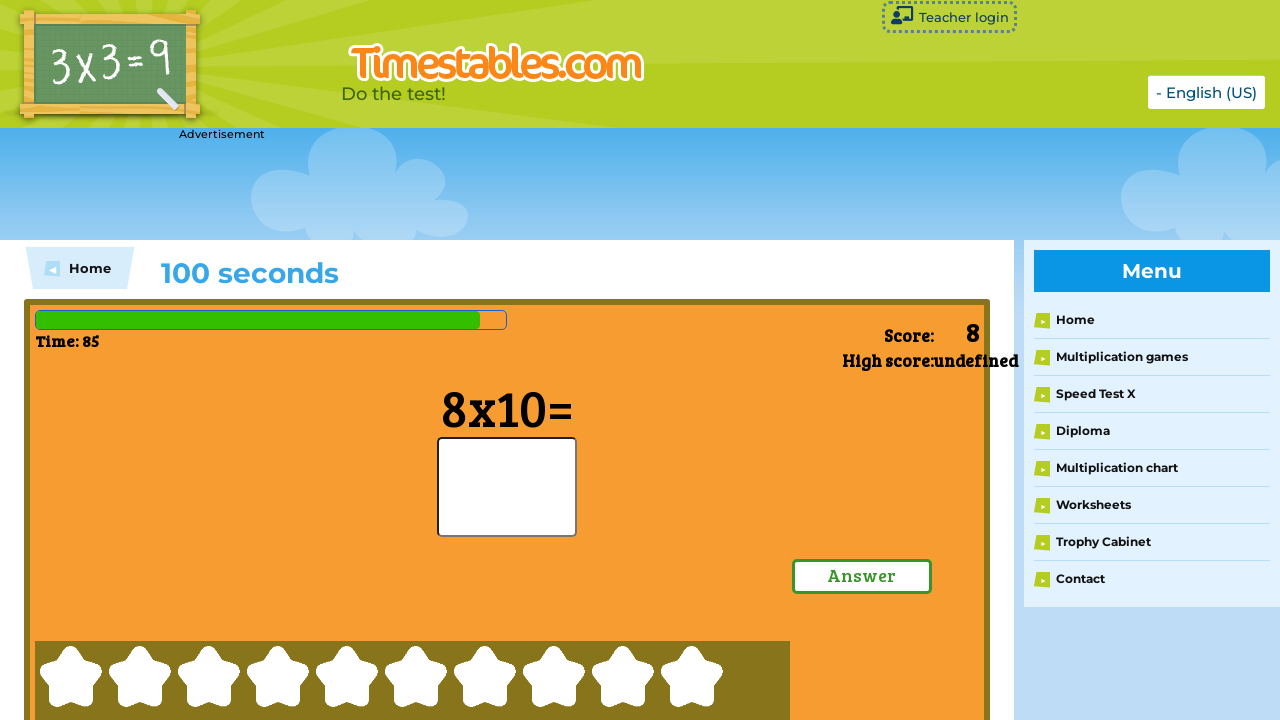

Calculated answer: 80
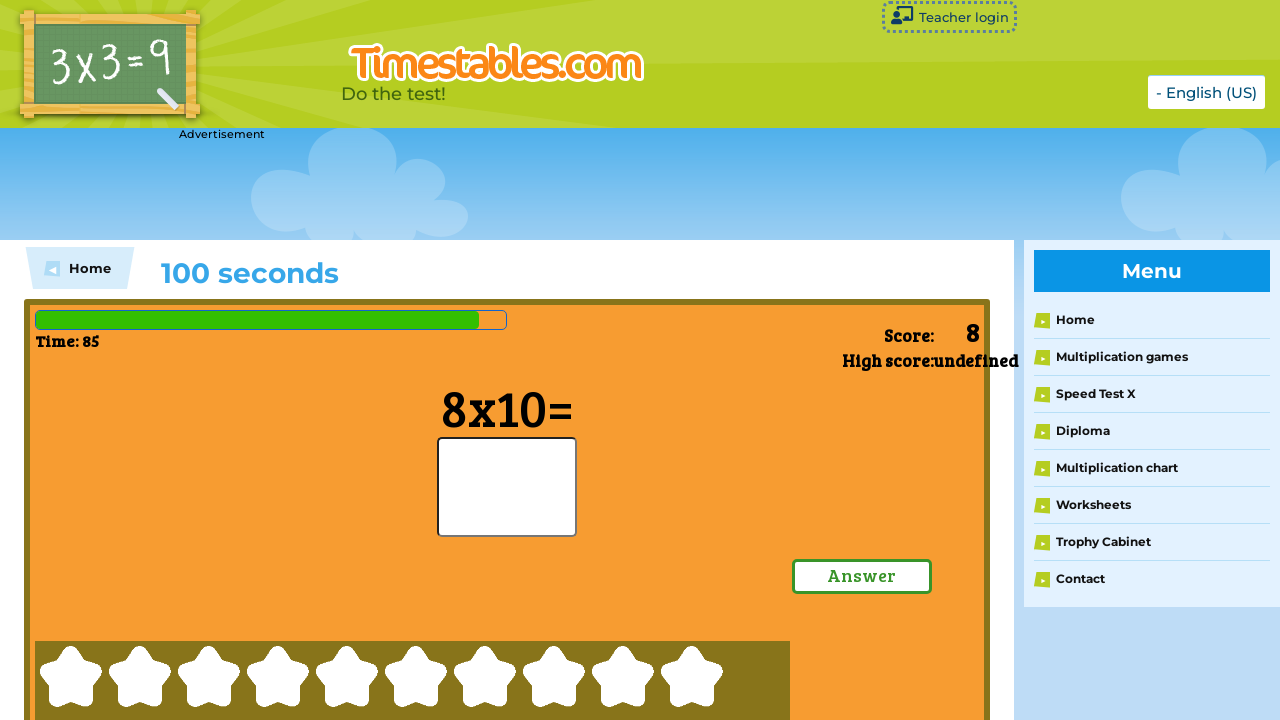

Typed answer '80' using keyboard
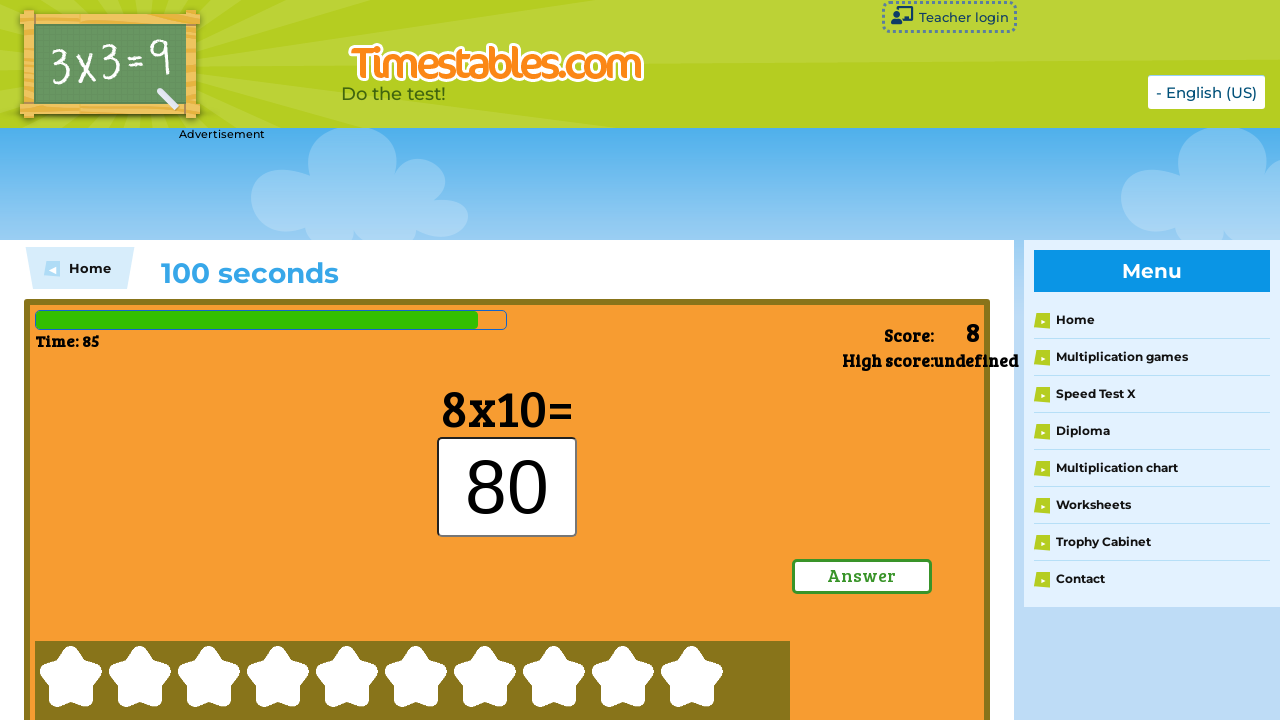

Clicked the submit button to submit the answer at (862, 576) on xpath=/html/body/div[3]/div/div/div[2]/div/div[3]/div[7]/a
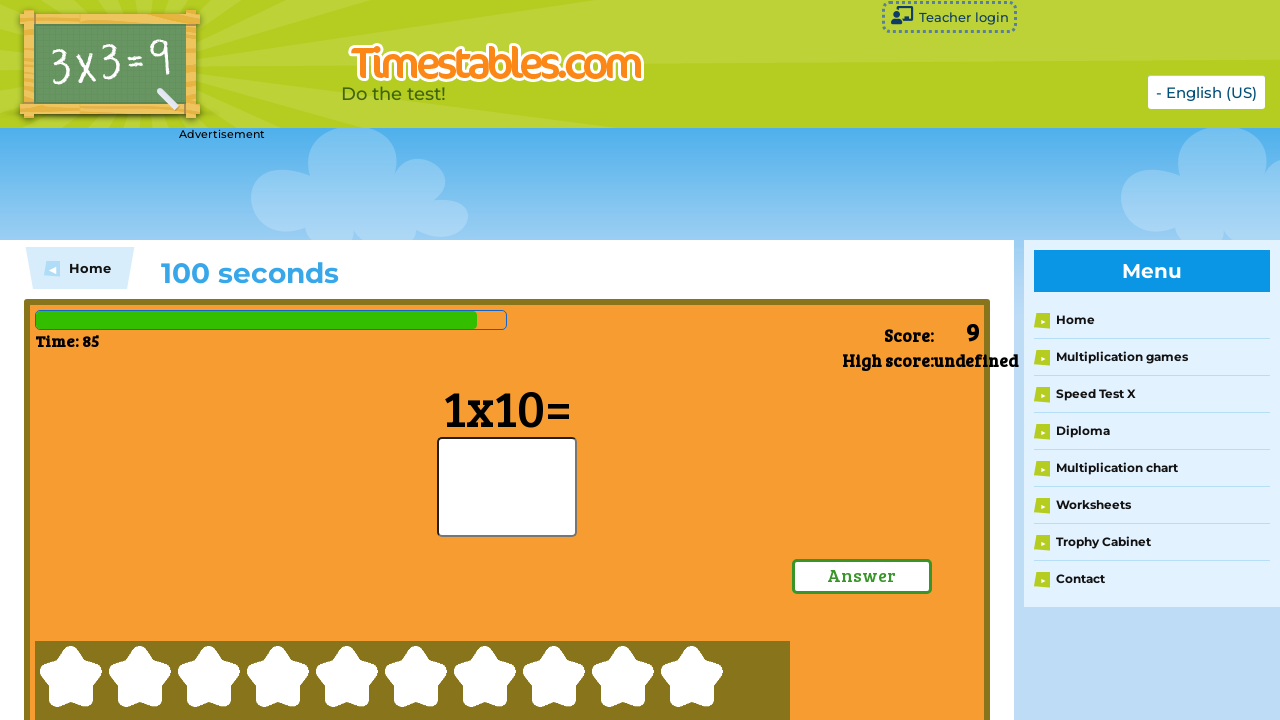

Waited 500ms before answering the next equation
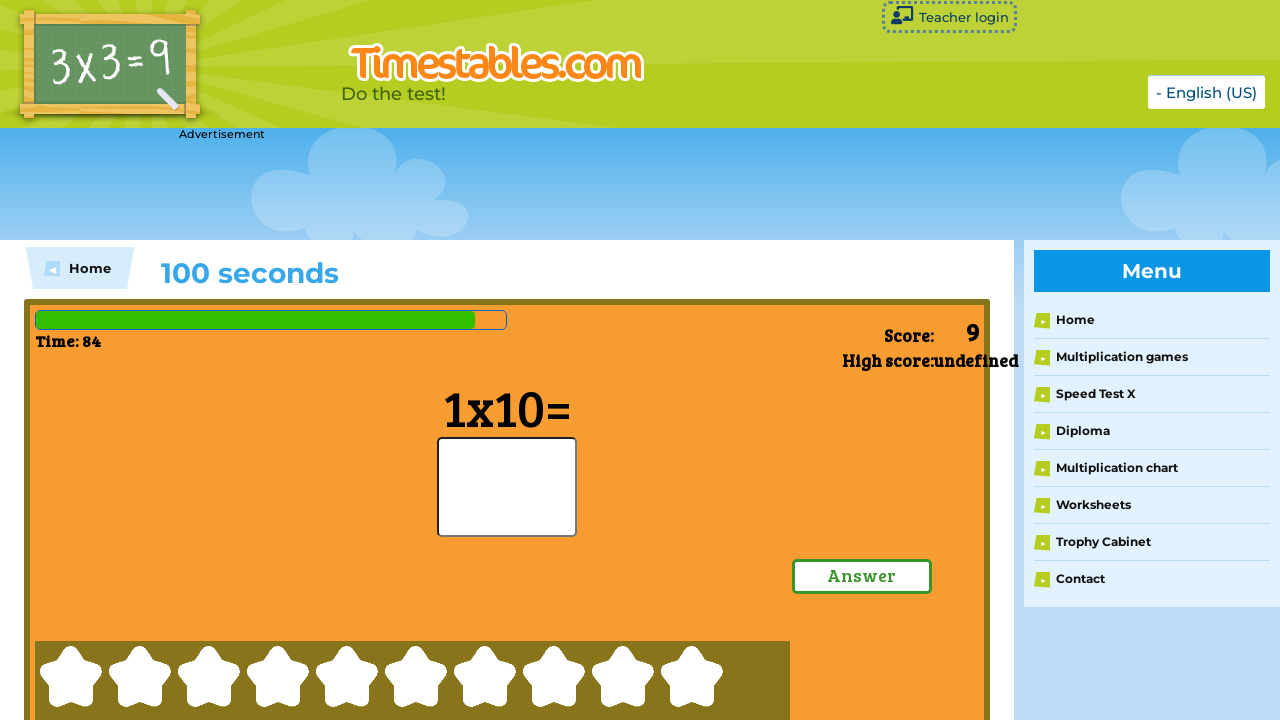

Retrieved equation text: 1x10=
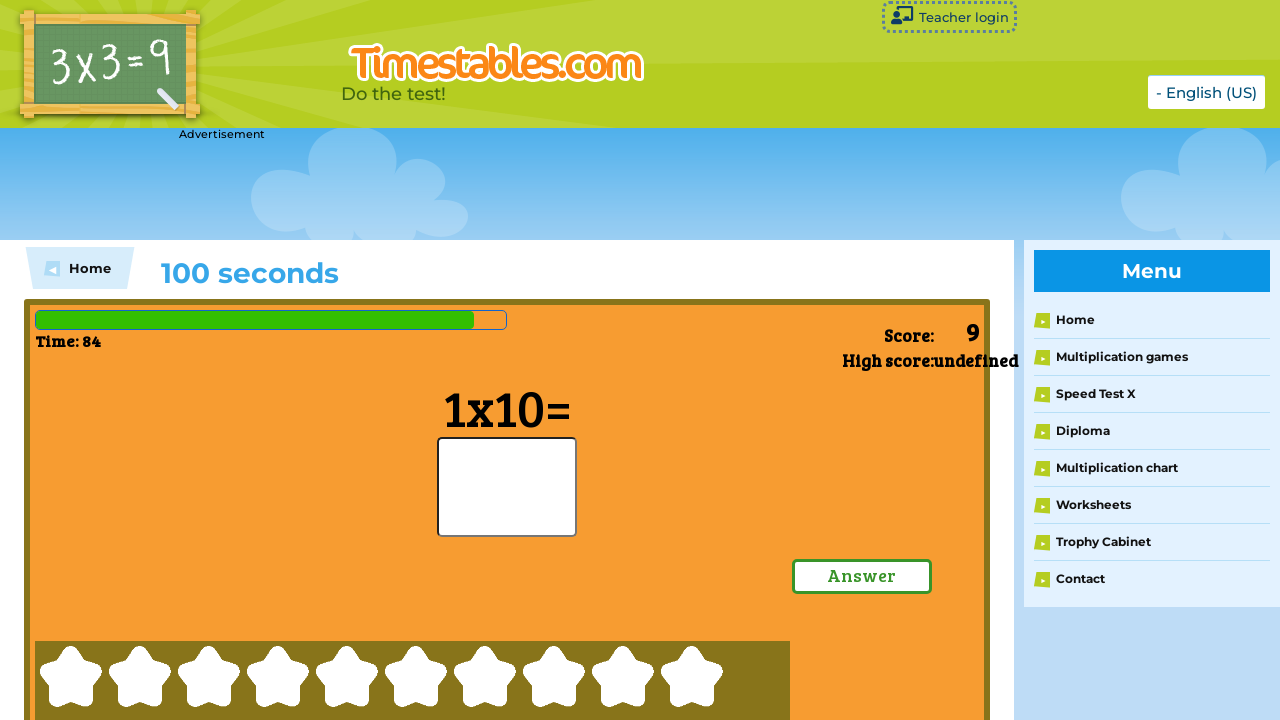

Parsed equation: 1*10
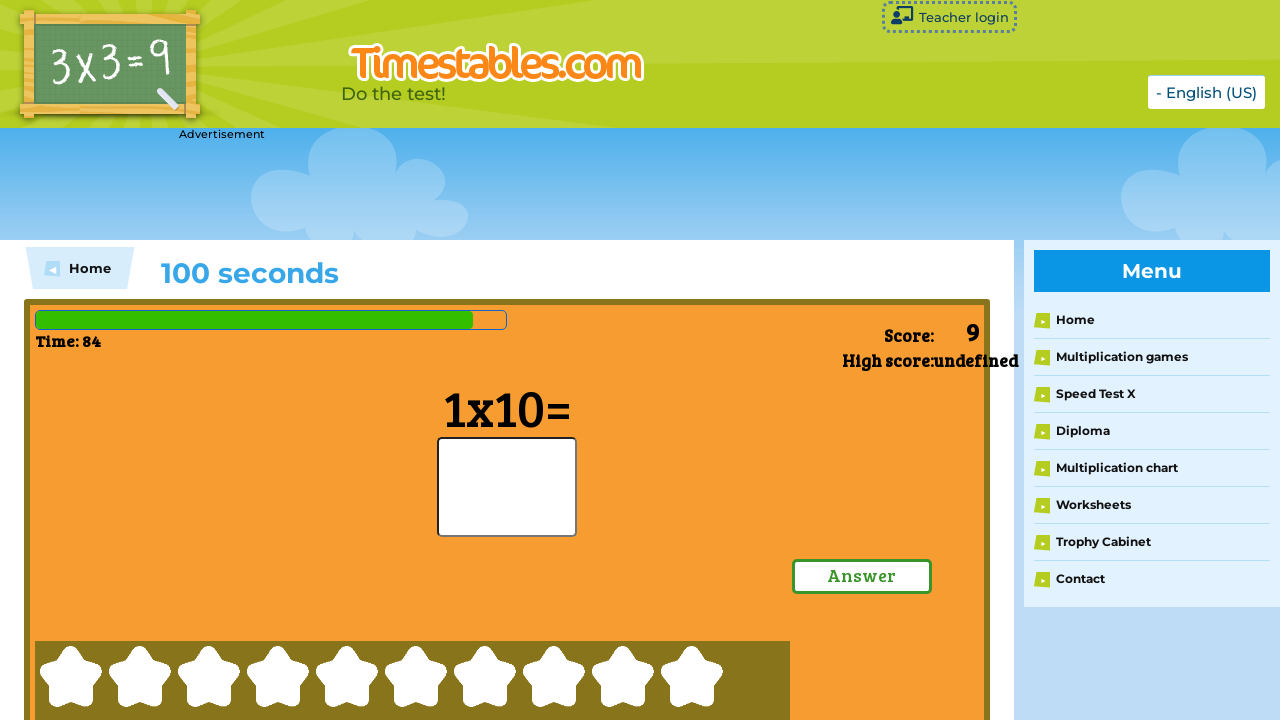

Calculated answer: 10
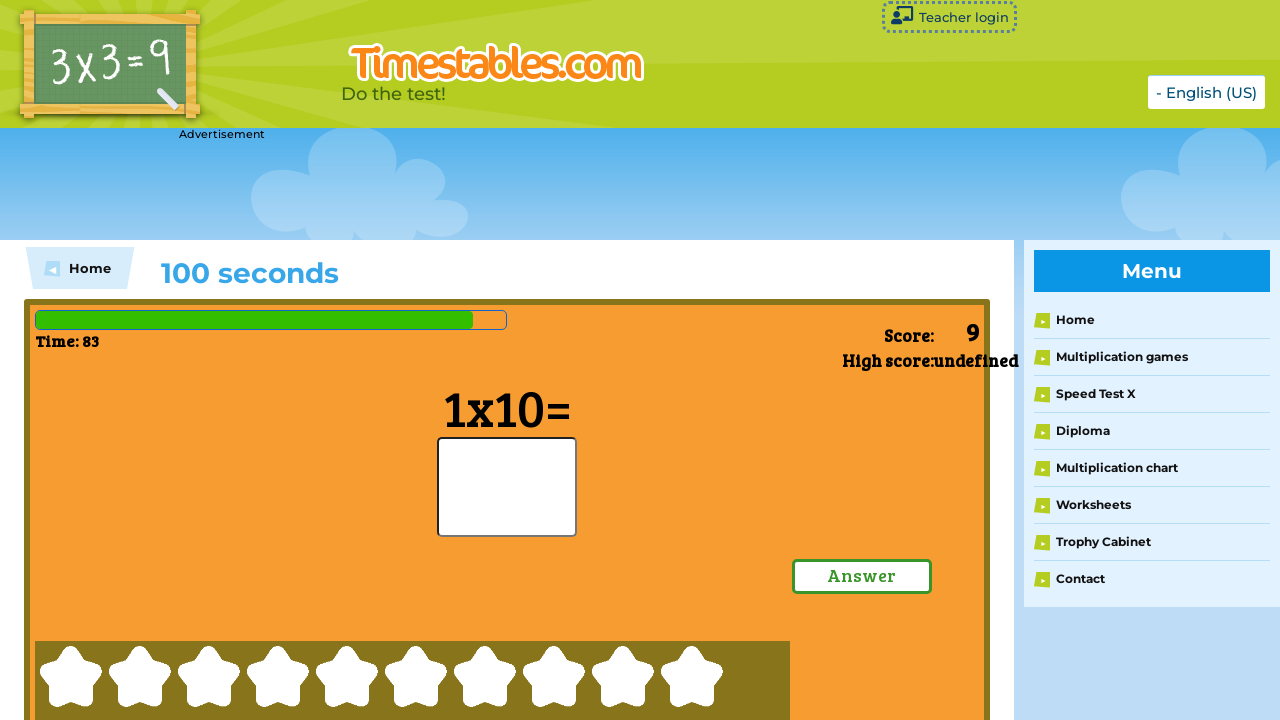

Typed answer '10' using keyboard
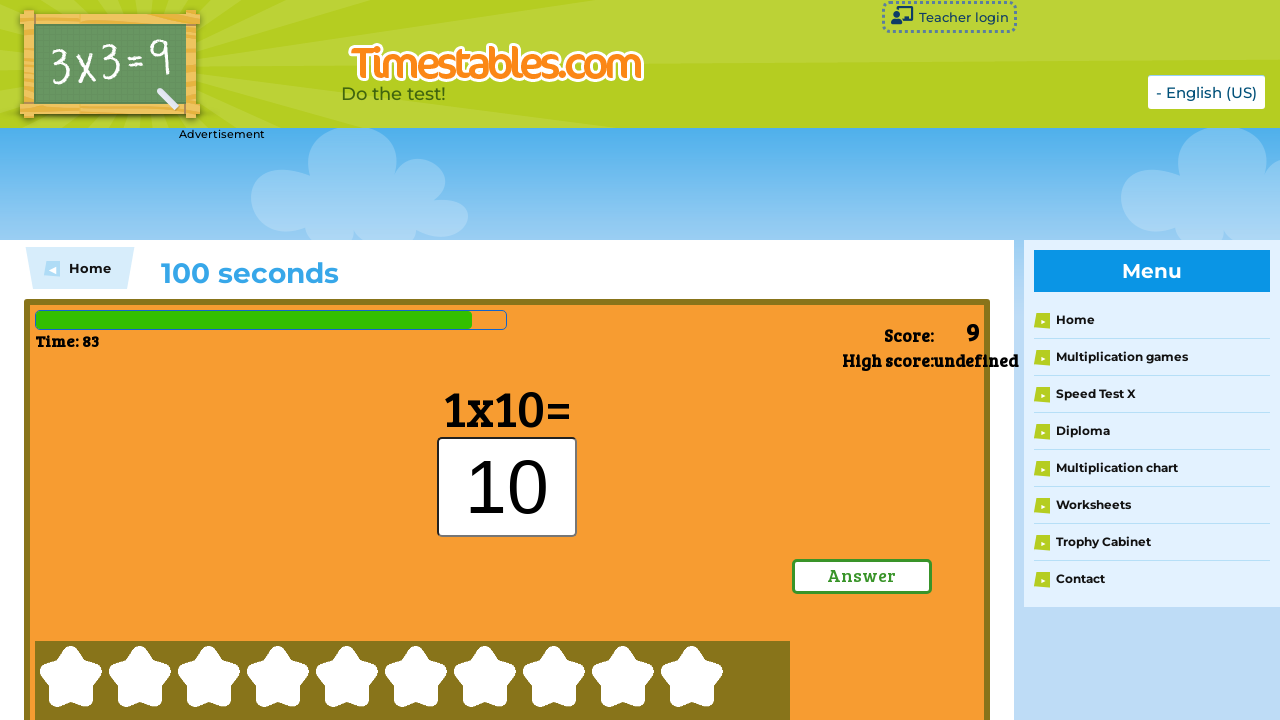

Clicked the submit button to submit the answer at (862, 576) on xpath=/html/body/div[3]/div/div/div[2]/div/div[3]/div[7]/a
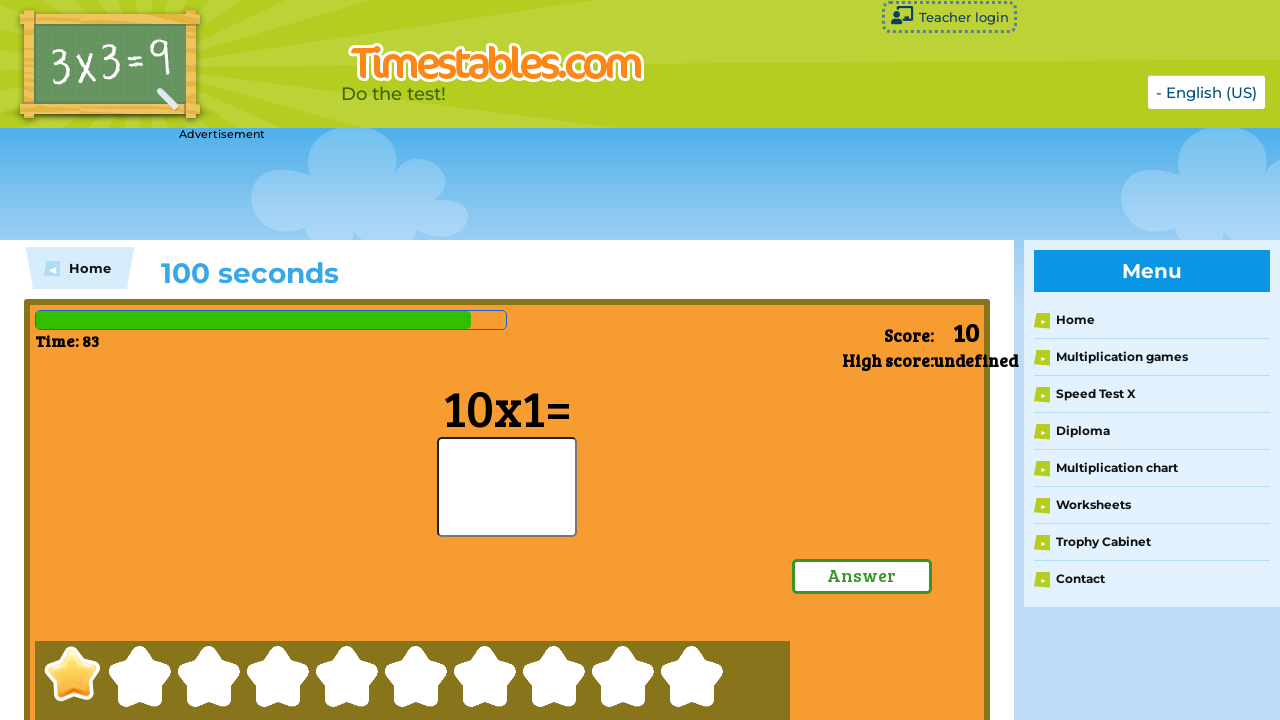

Waited 500ms before answering the next equation
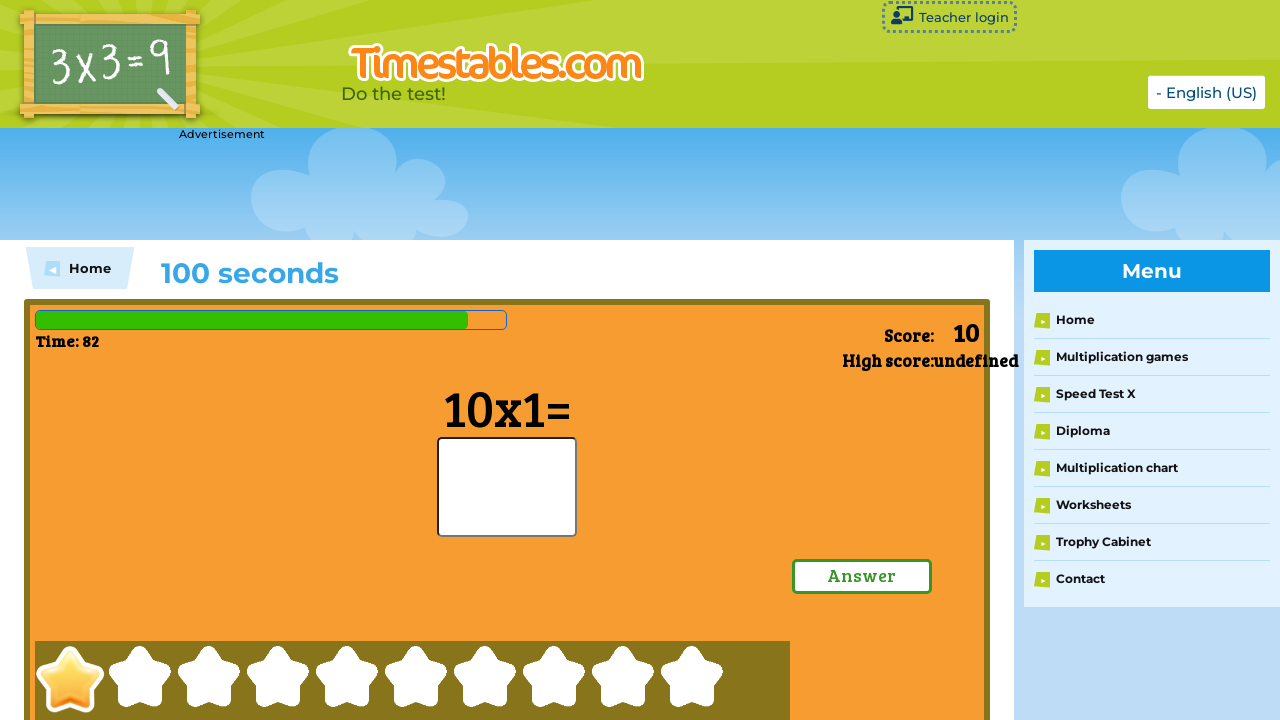

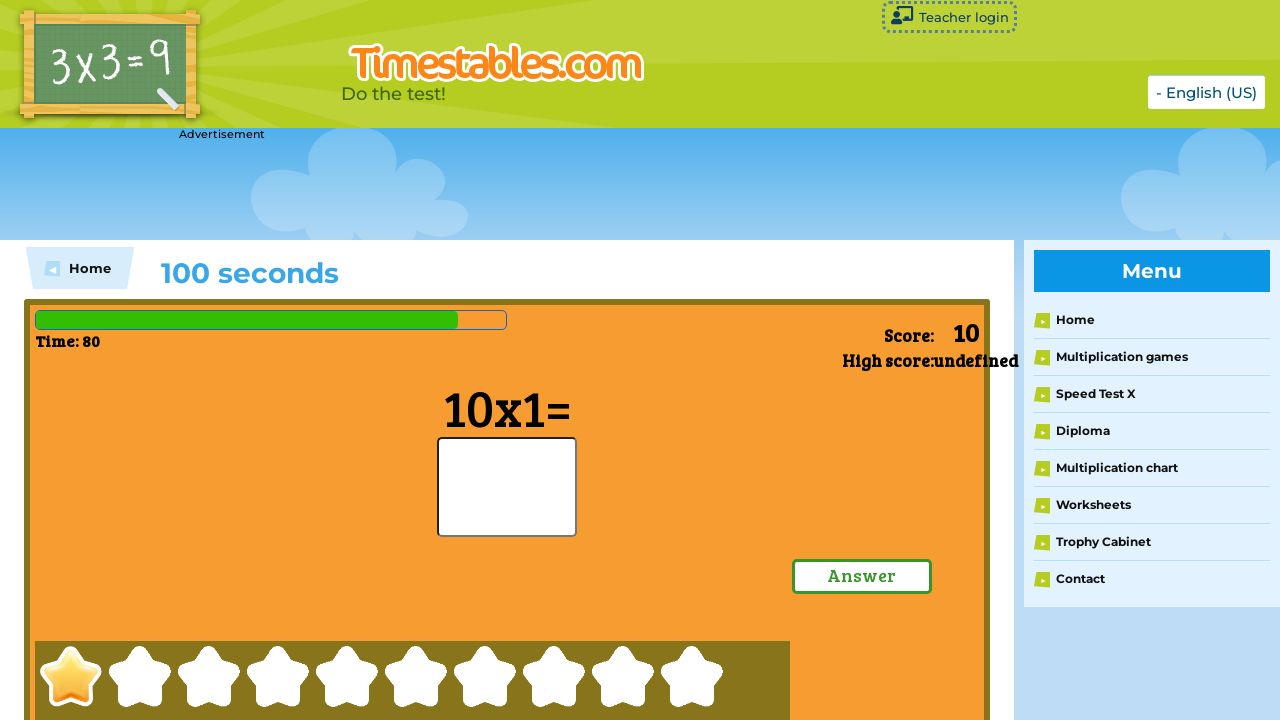